Tests travel booking form by searching and selecting source and destination cities using autocomplete functionality

Starting URL: https://www.travelyaari.com/

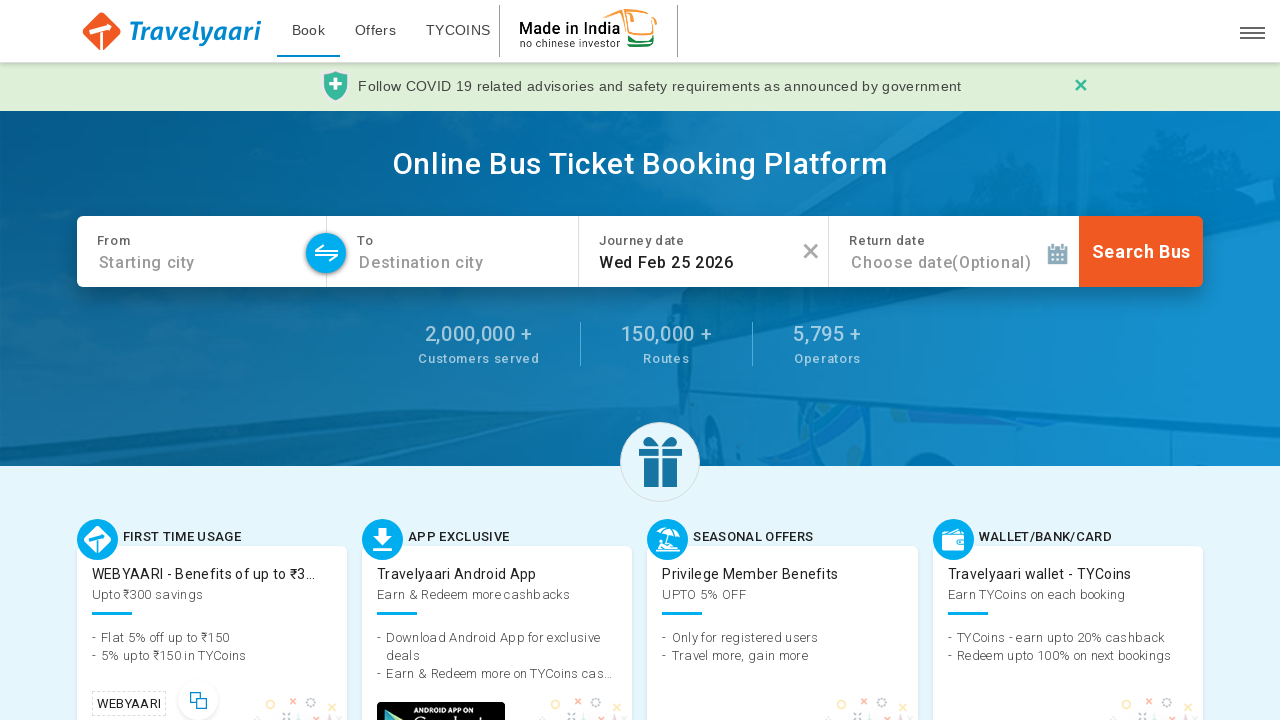

Closed initial popup/modal by clicking cross button at (1080, 86) on #crossCor
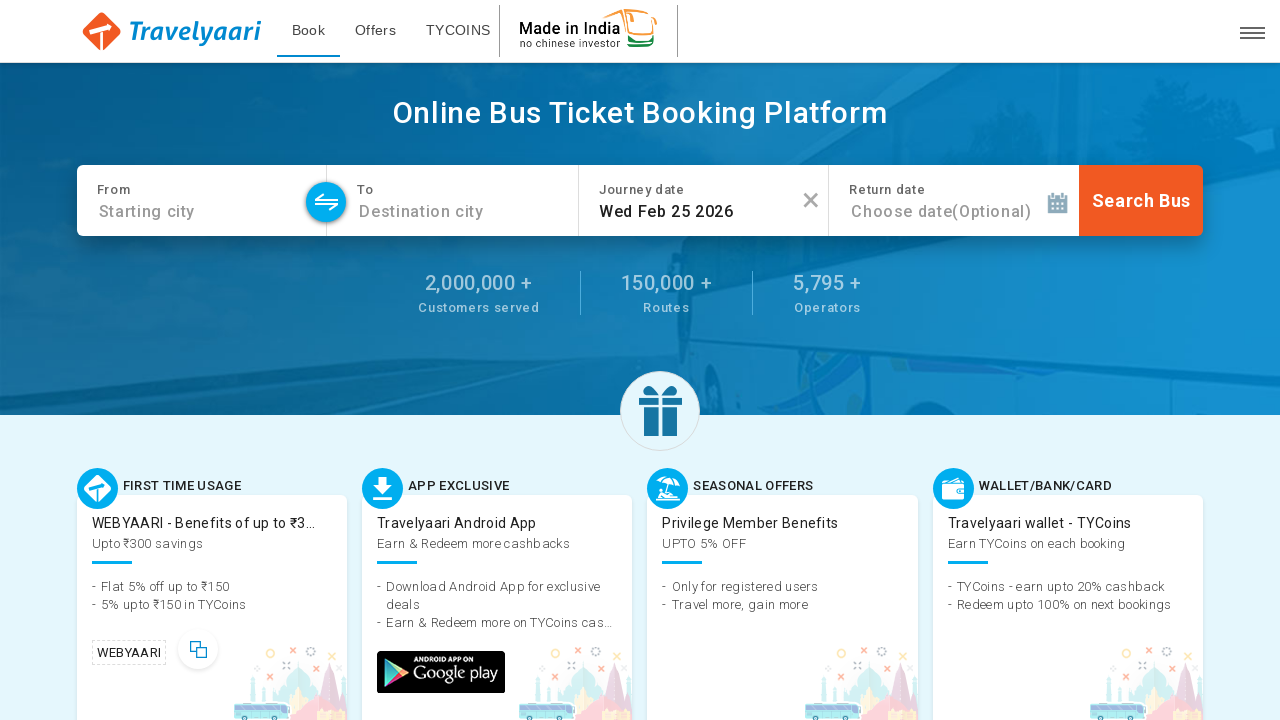

Filled source city field with 'Shir' on #from-city
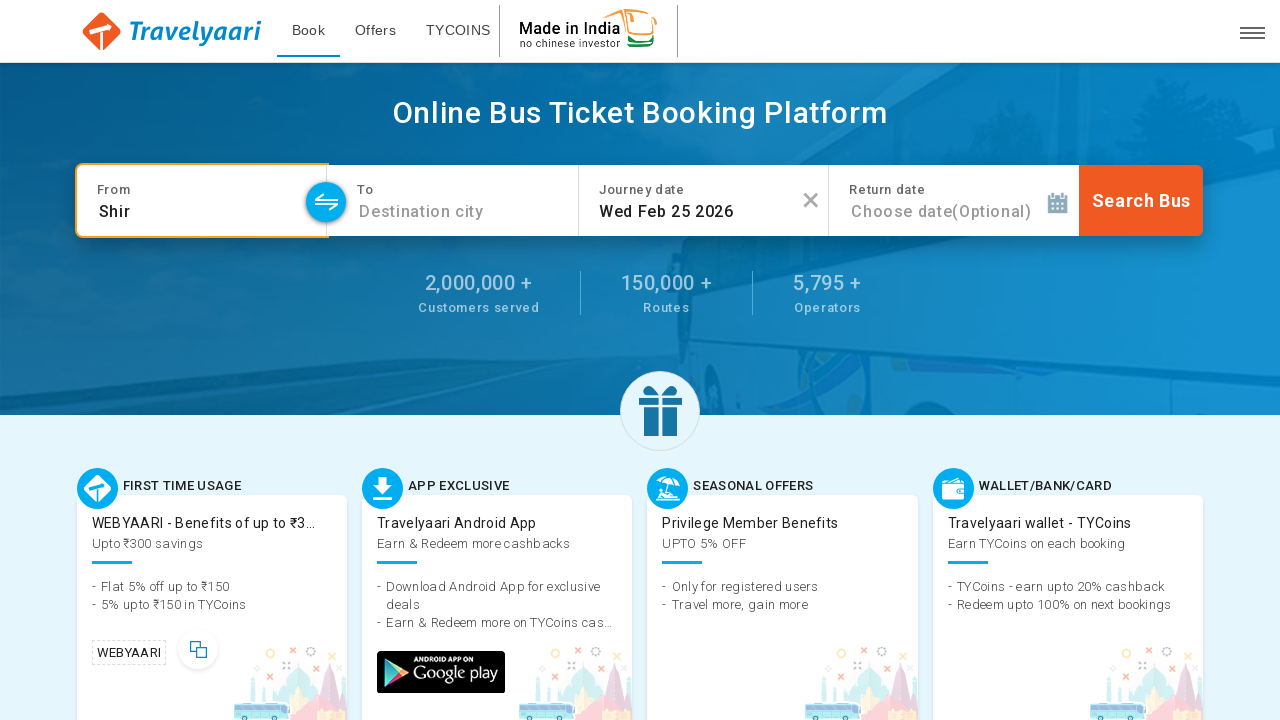

Waited 2 seconds for autocomplete suggestions to load
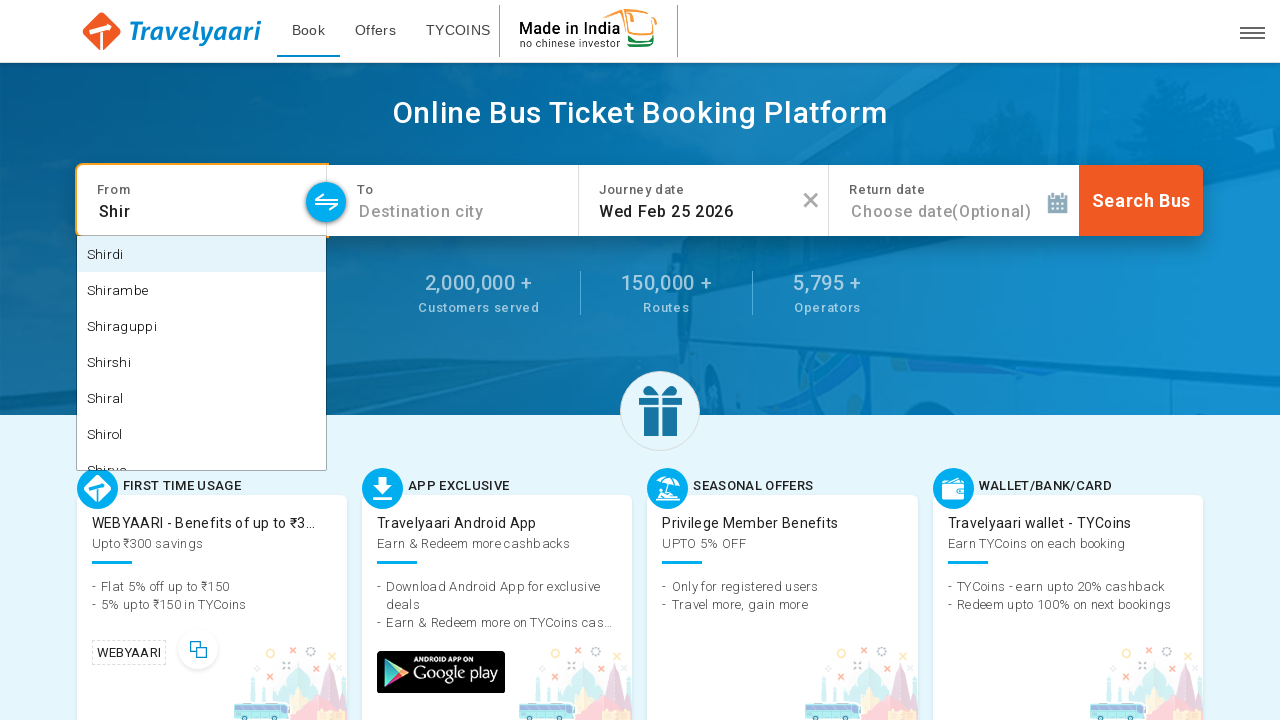

Pressed ArrowDown to navigate autocomplete suggestions on #from-city
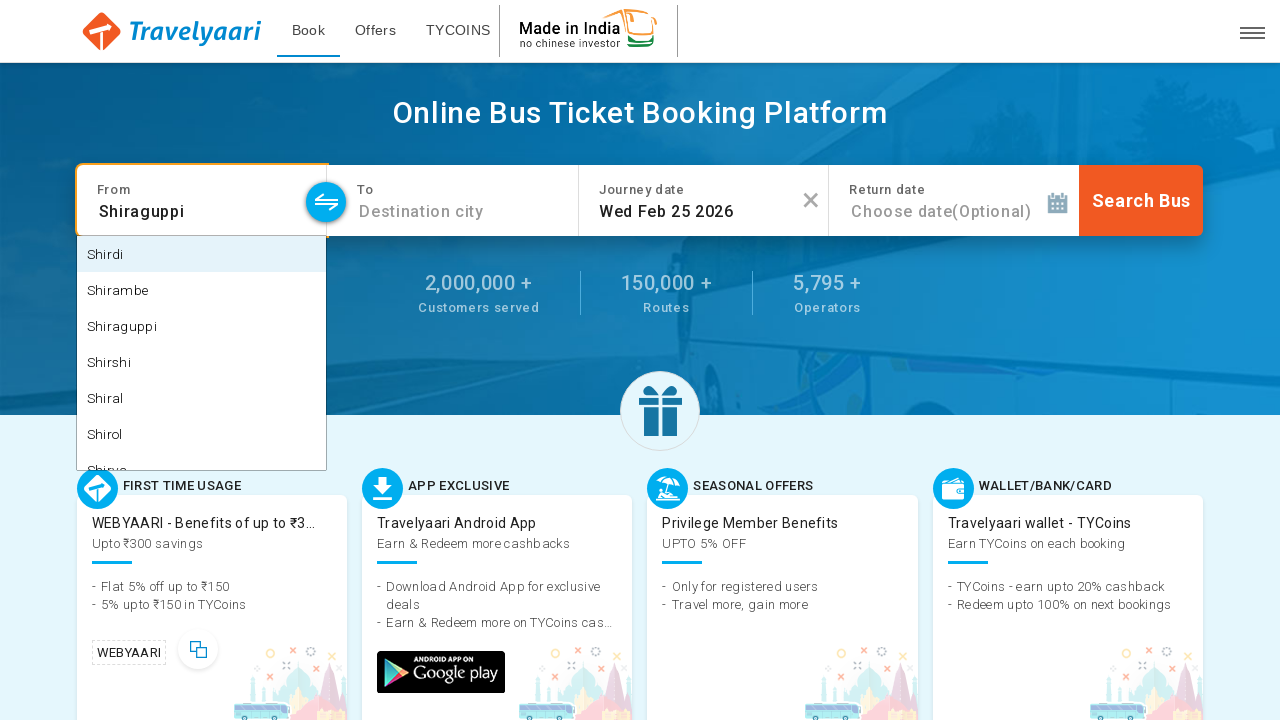

Evaluated current value of source city field
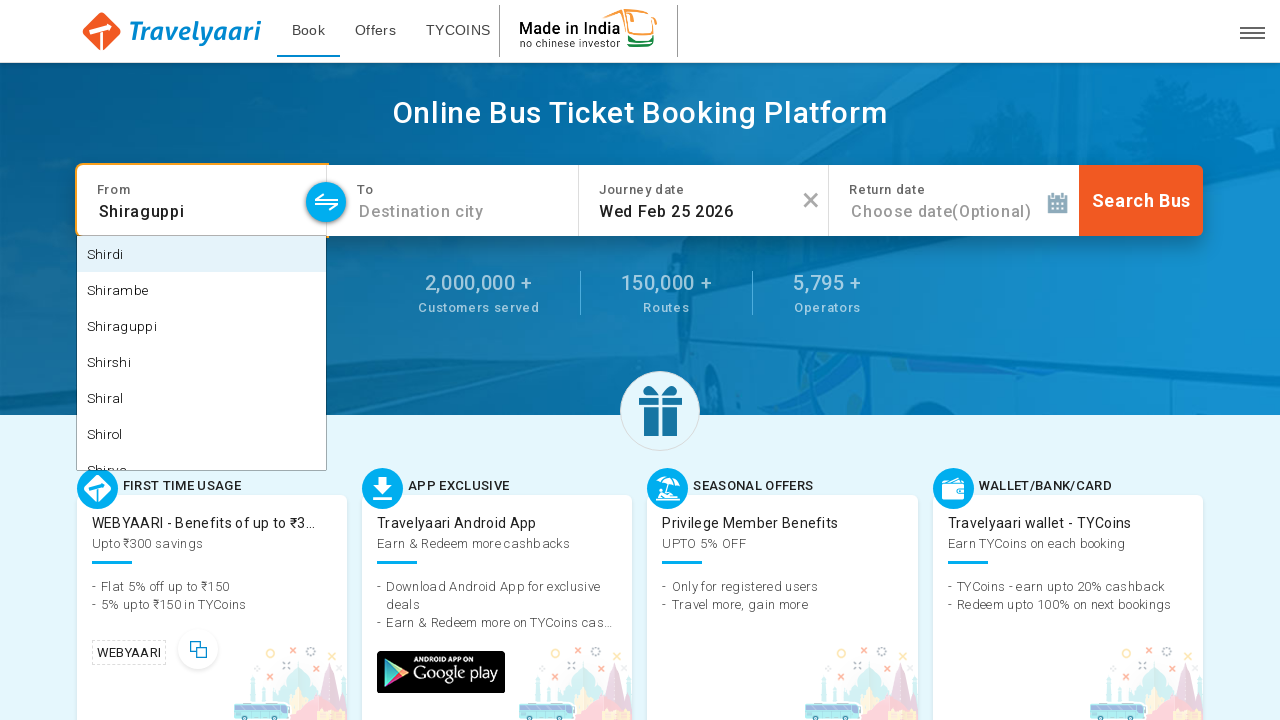

Pressed ArrowDown to navigate autocomplete suggestions on #from-city
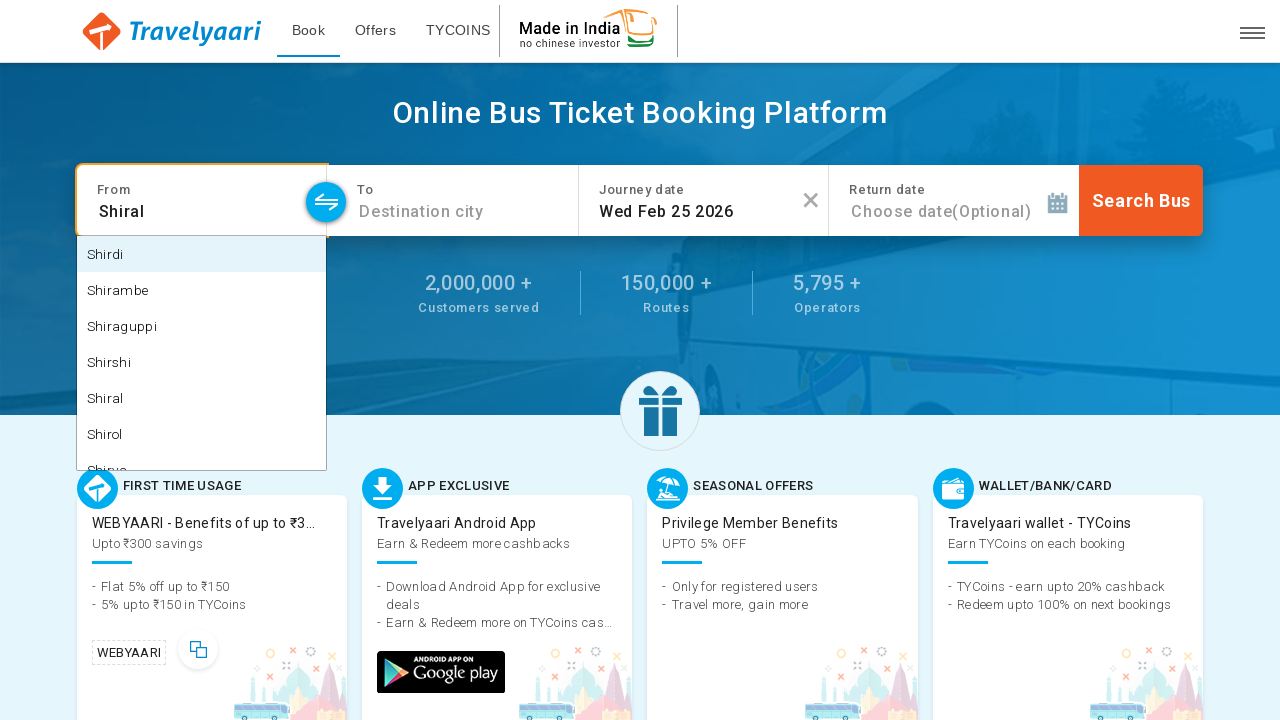

Evaluated current value of source city field
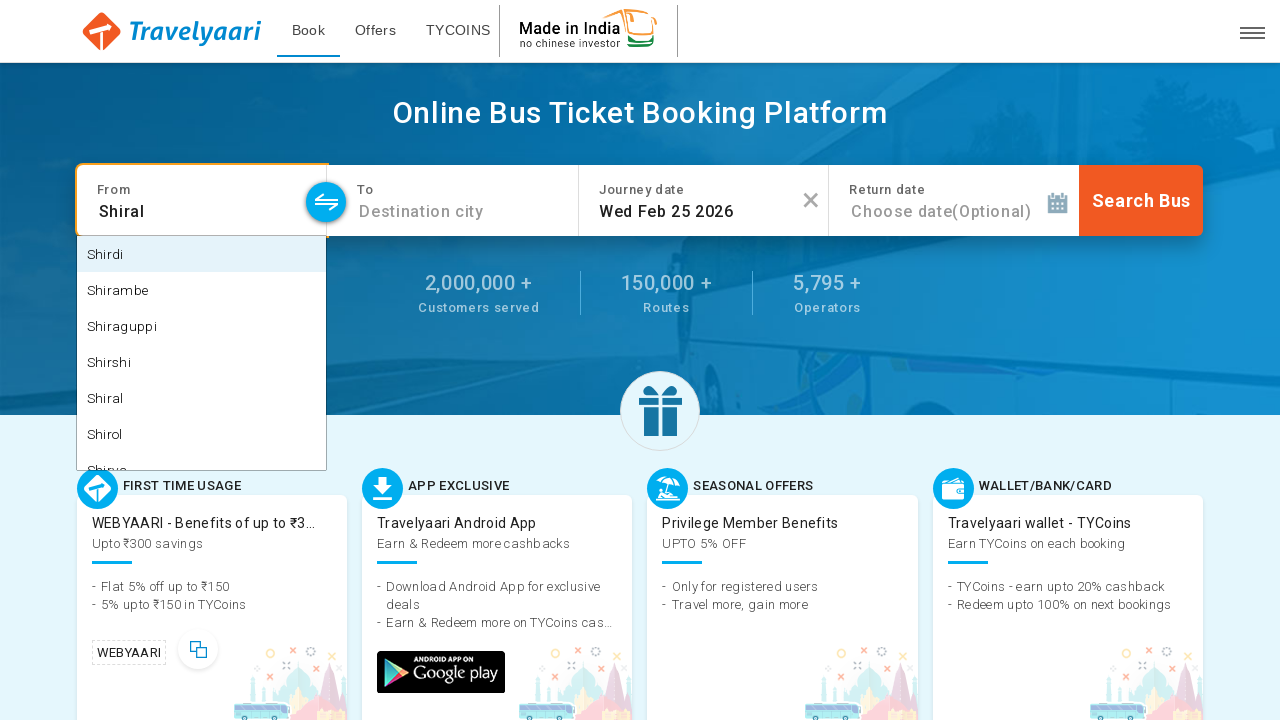

Pressed ArrowDown to navigate autocomplete suggestions on #from-city
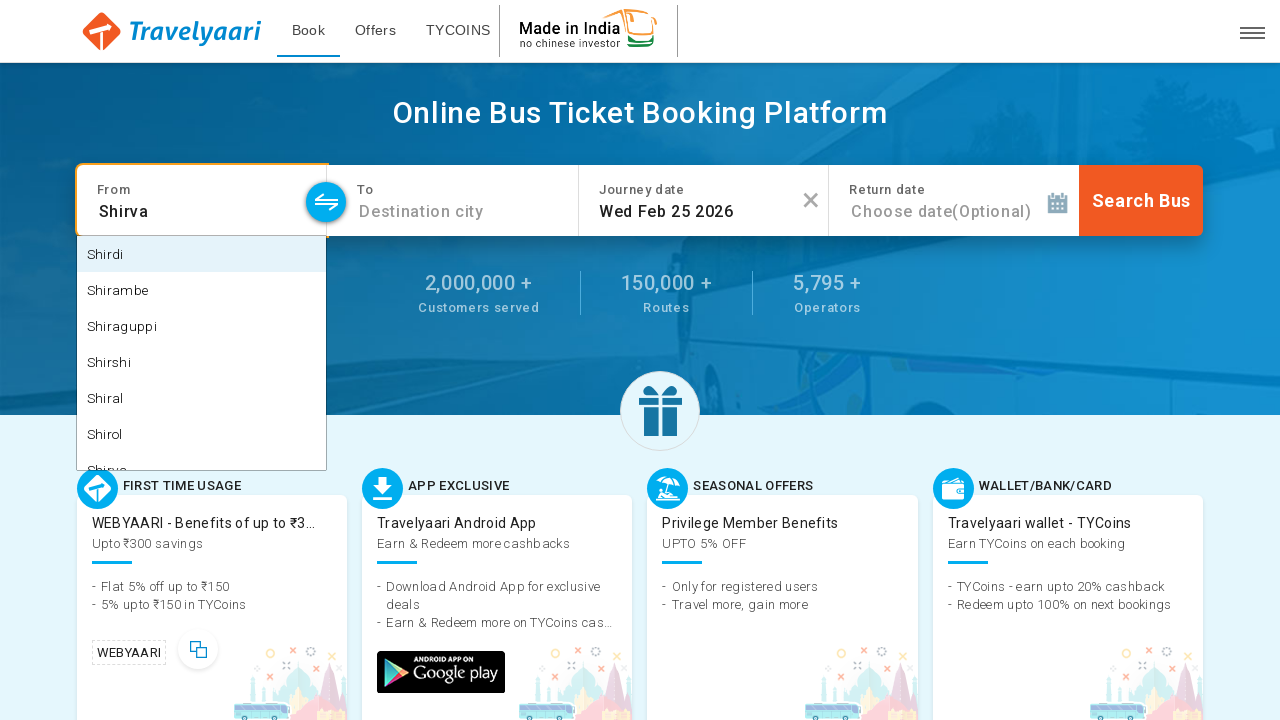

Evaluated current value of source city field
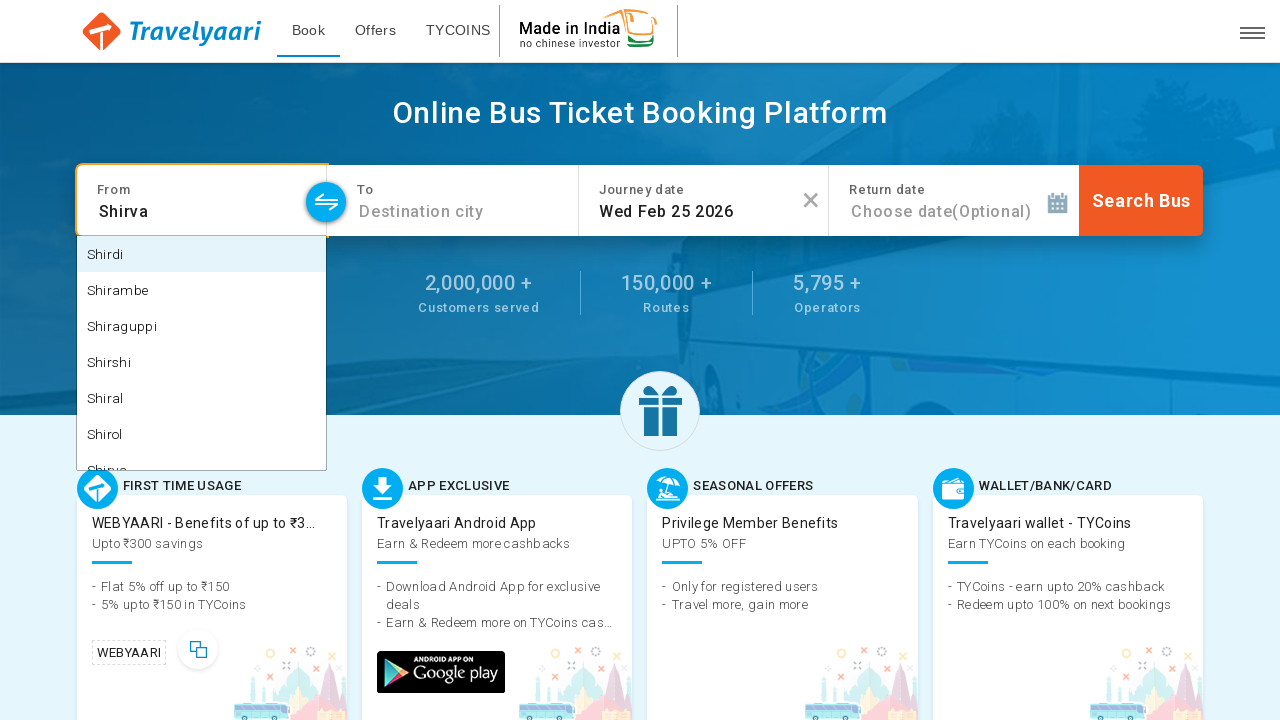

Pressed ArrowDown to navigate autocomplete suggestions on #from-city
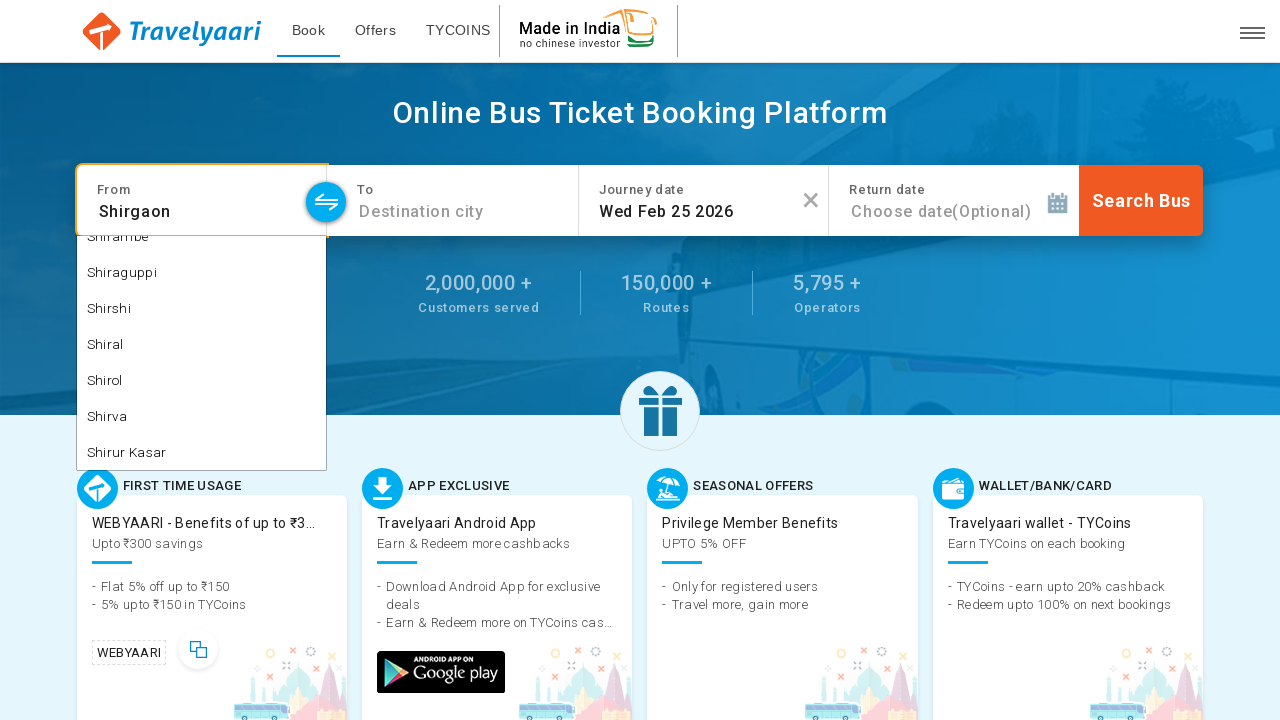

Evaluated current value of source city field
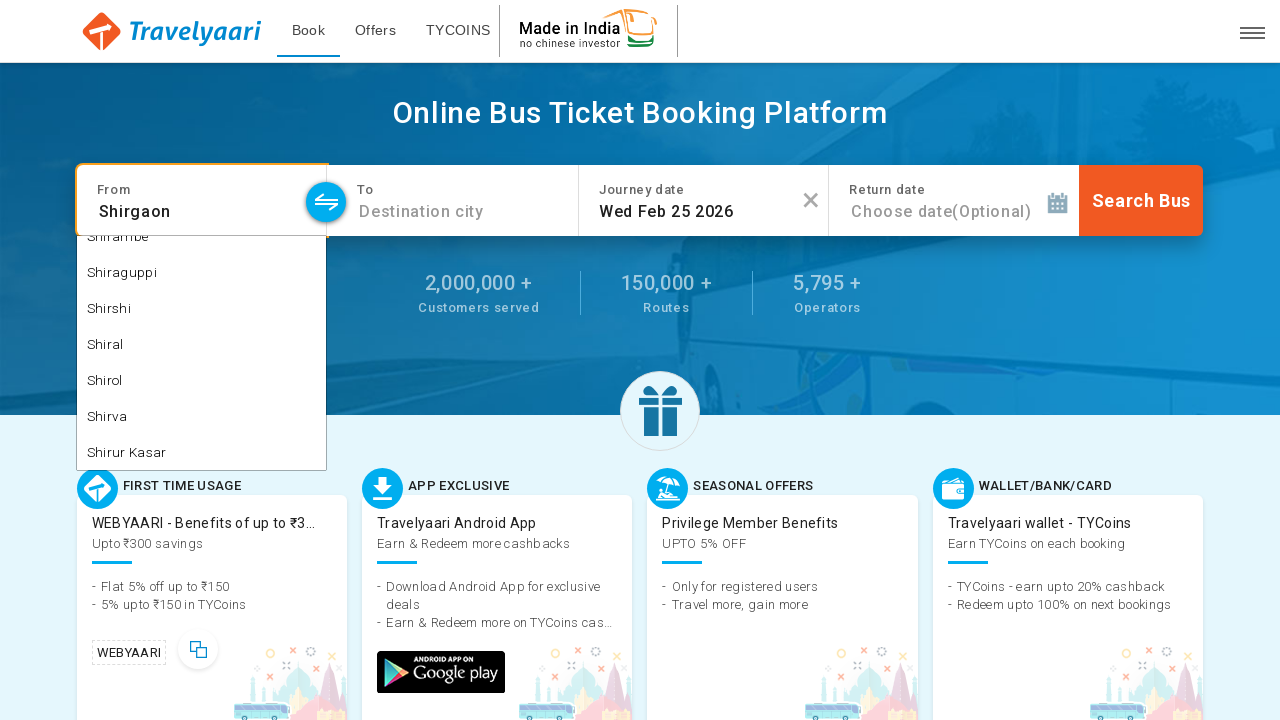

Pressed ArrowDown to navigate autocomplete suggestions on #from-city
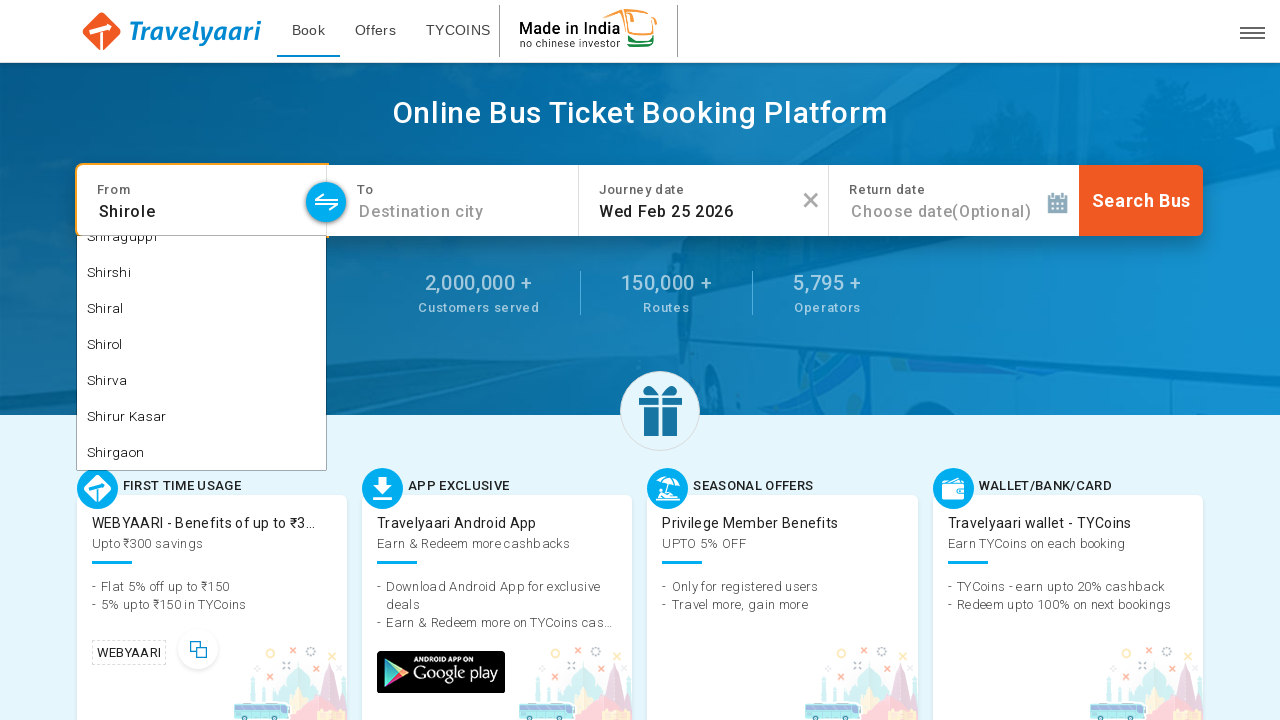

Evaluated current value of source city field
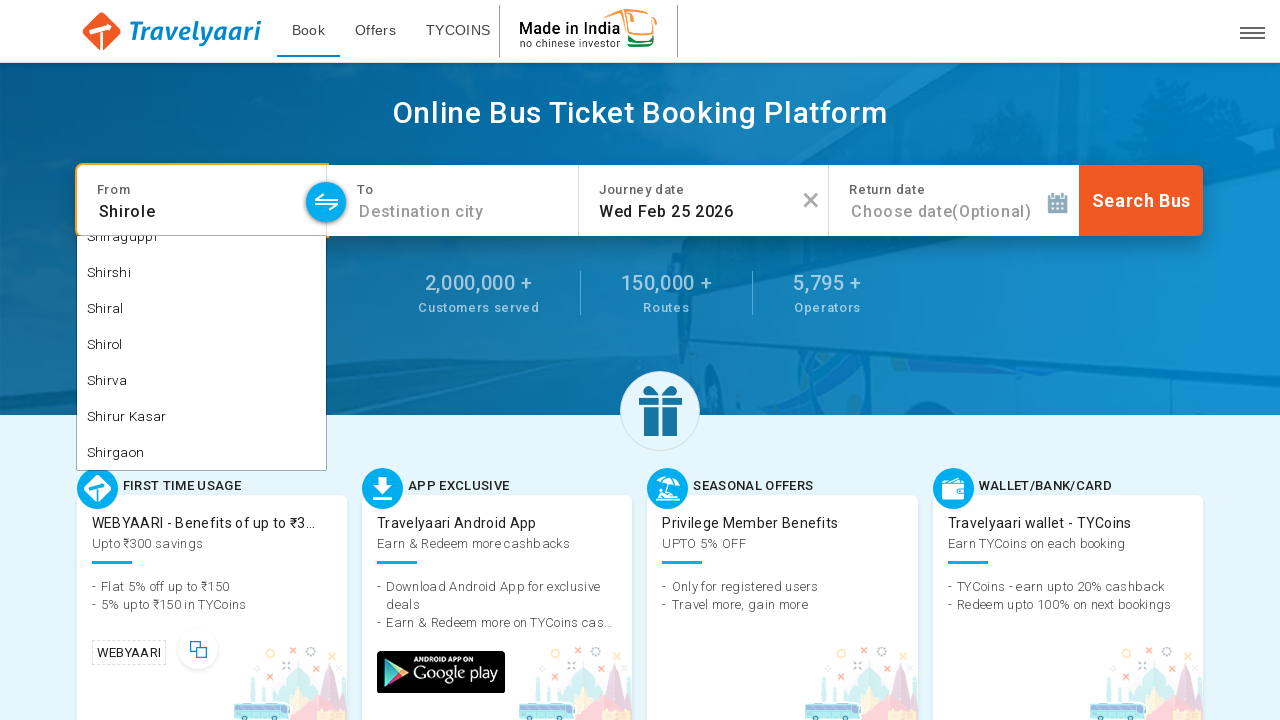

Pressed ArrowDown to navigate autocomplete suggestions on #from-city
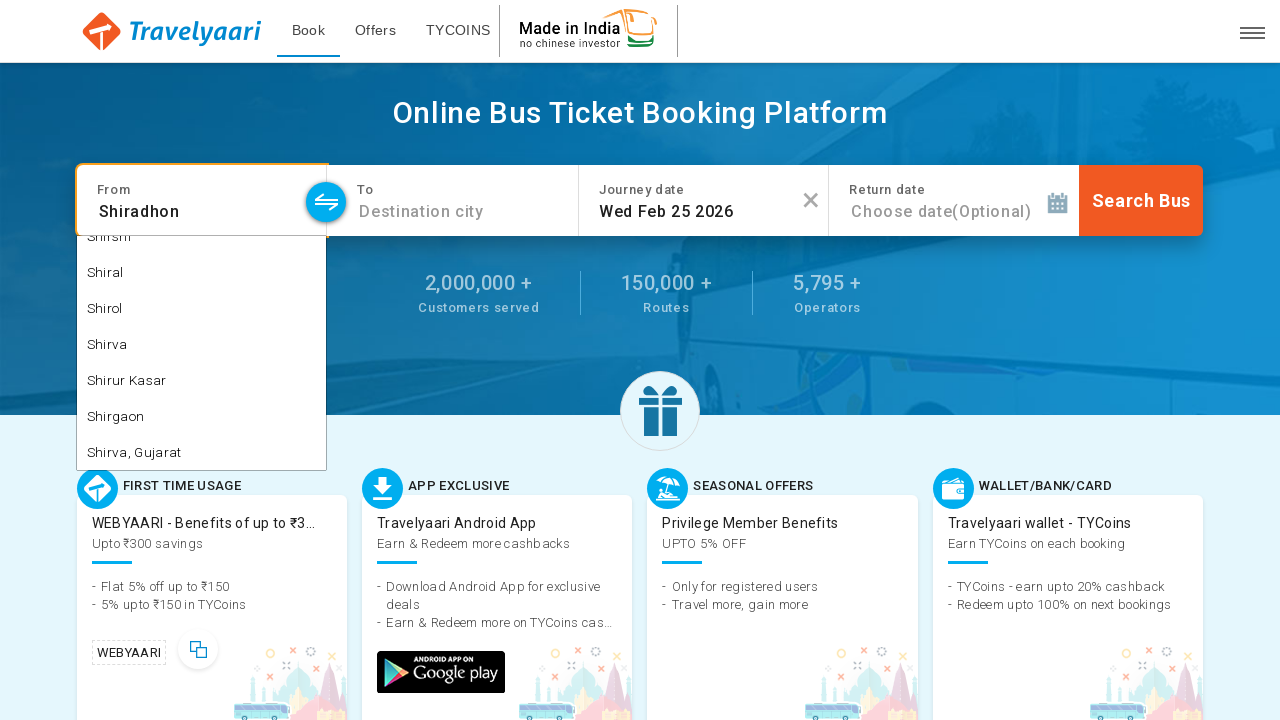

Evaluated current value of source city field
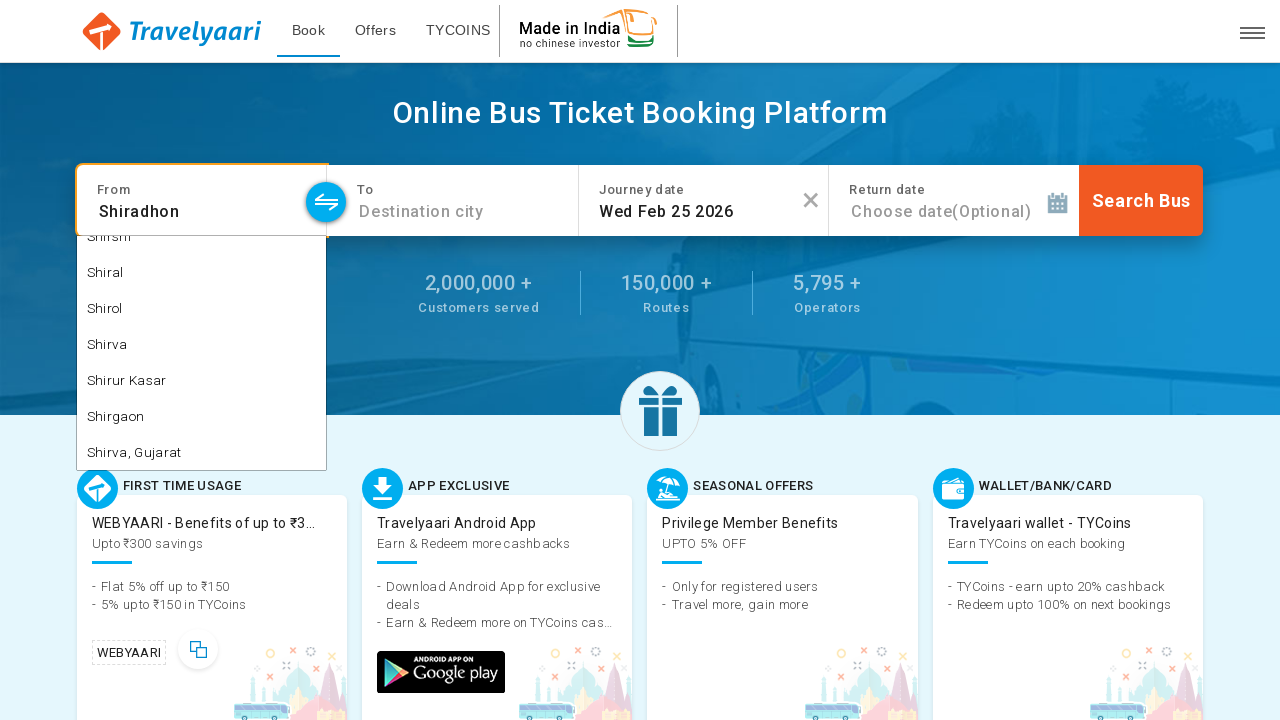

Pressed ArrowDown to navigate autocomplete suggestions on #from-city
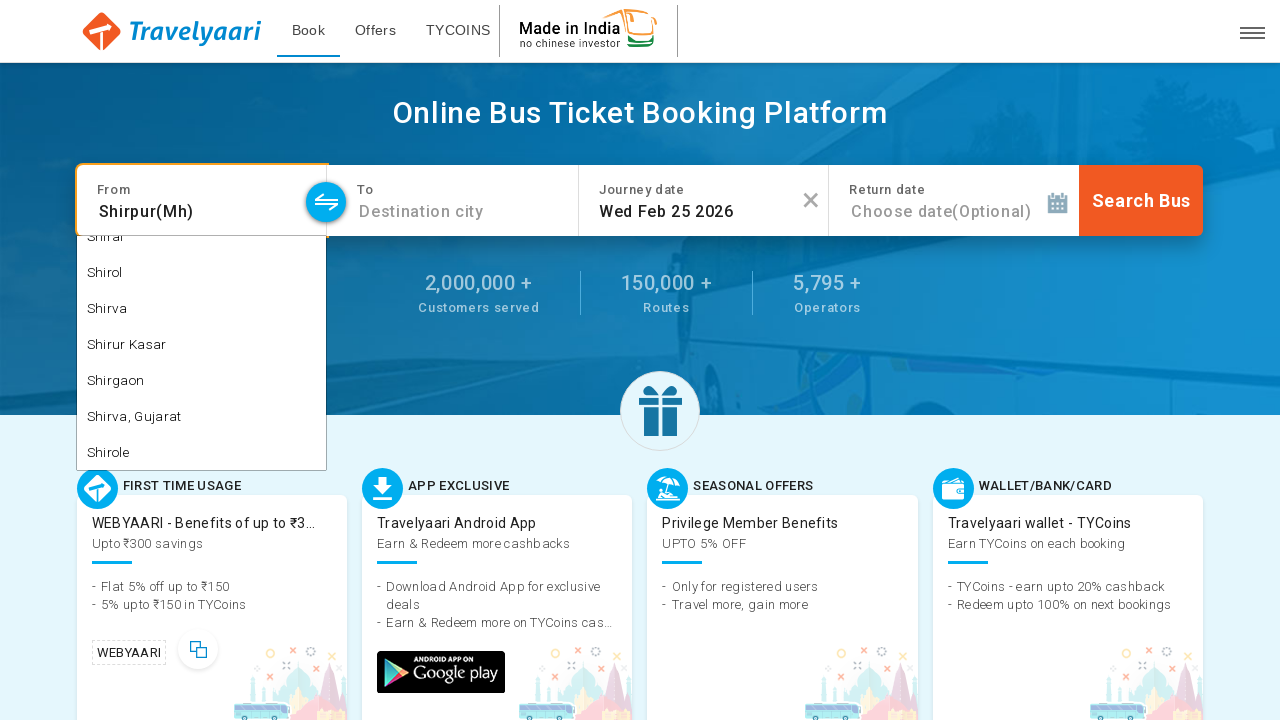

Evaluated current value of source city field
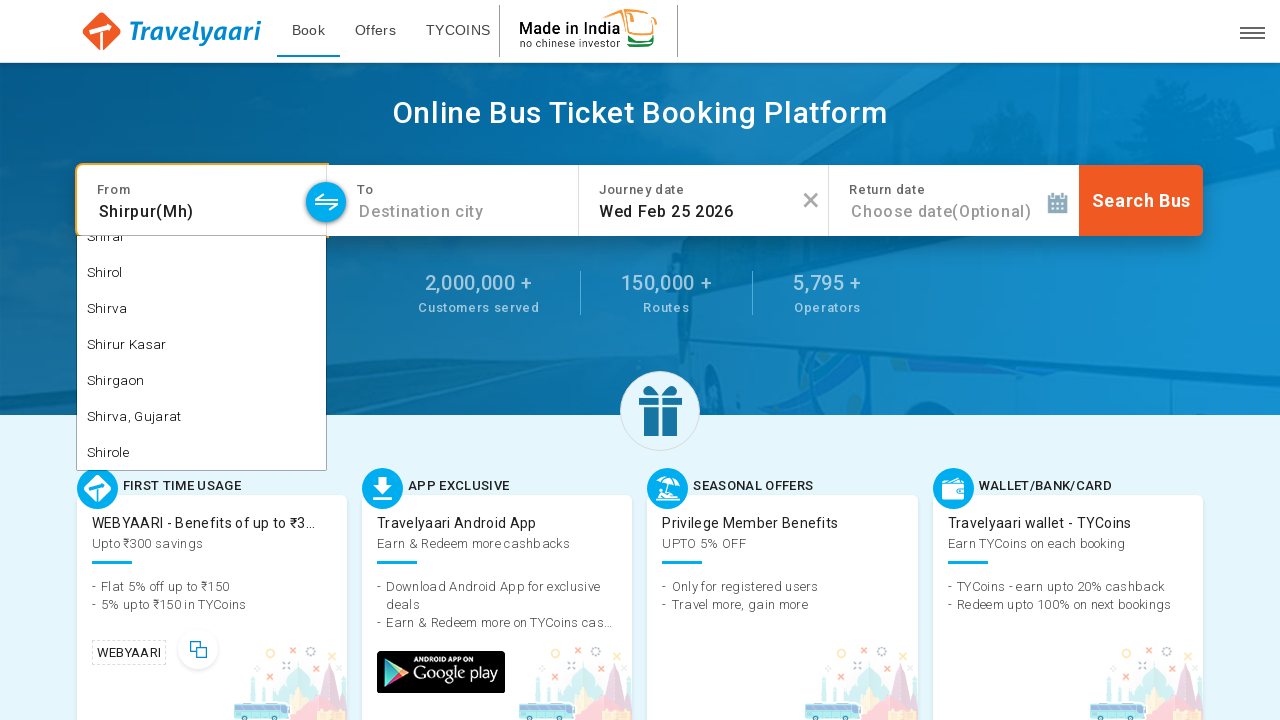

Found 'Shirpur' in autocomplete suggestions
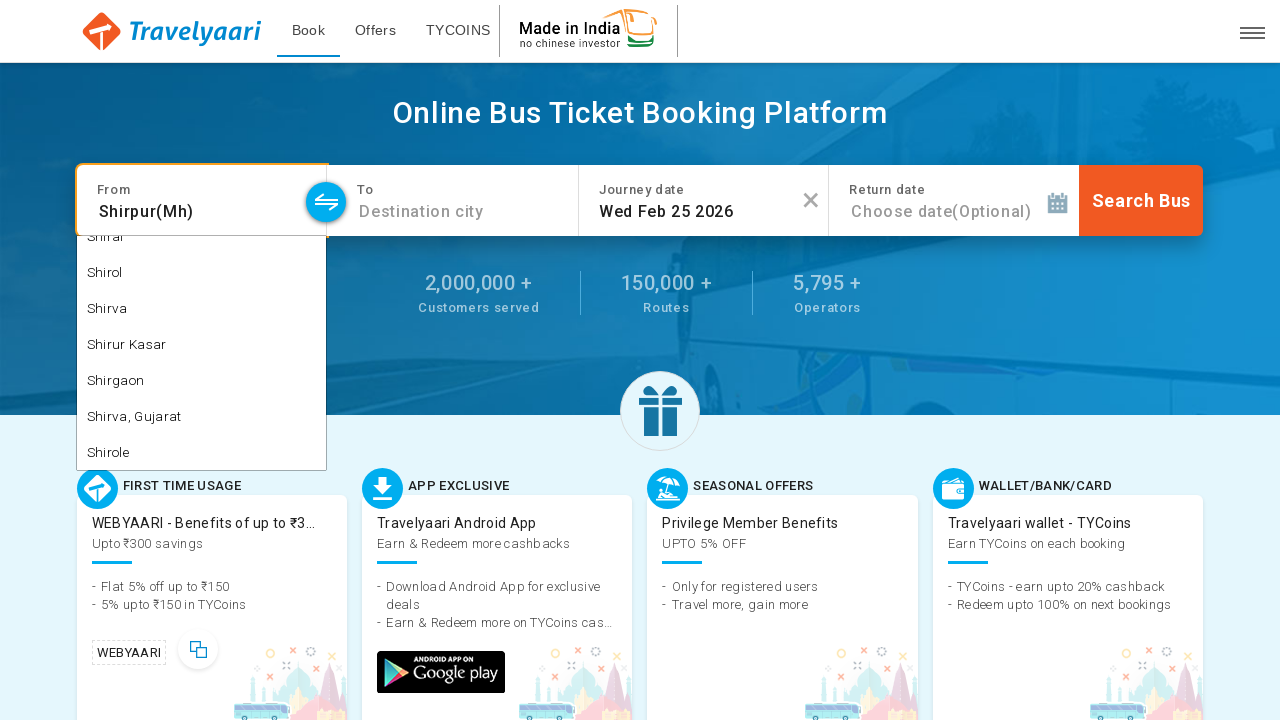

Pressed Tab to move from source city field to destination city field on #from-city
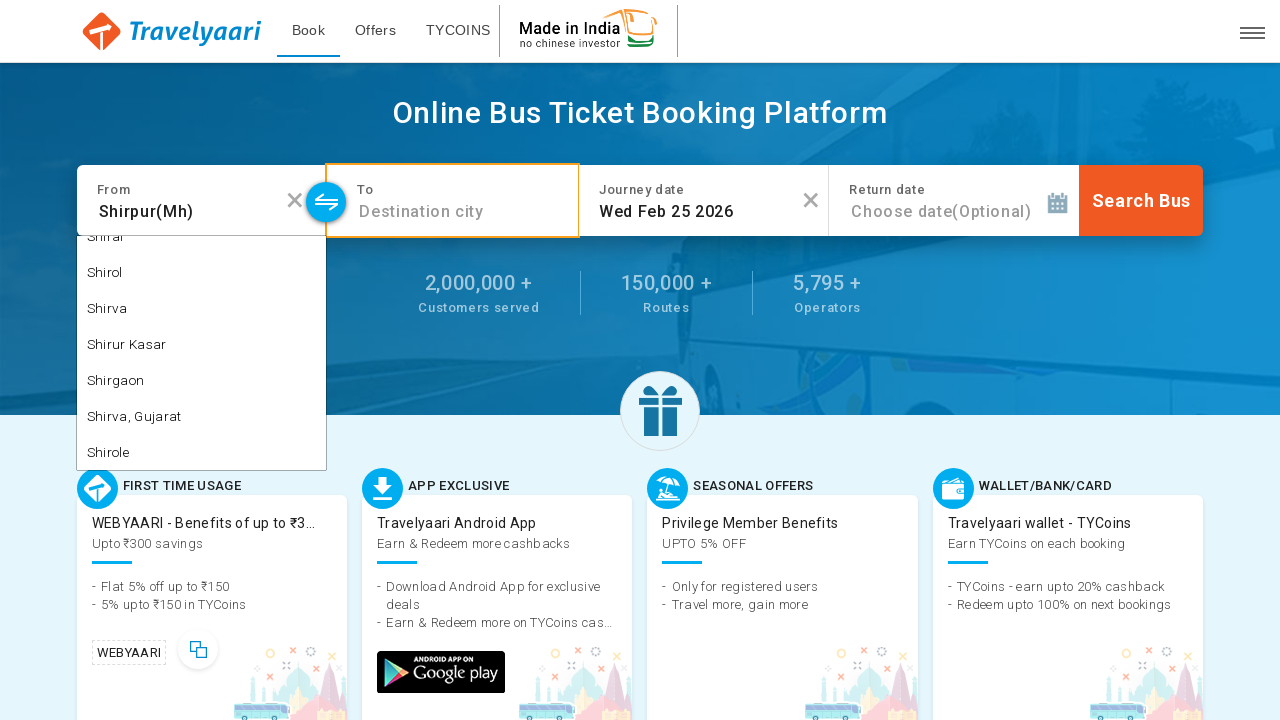

Filled destination city field with 'Pan' on #to-city
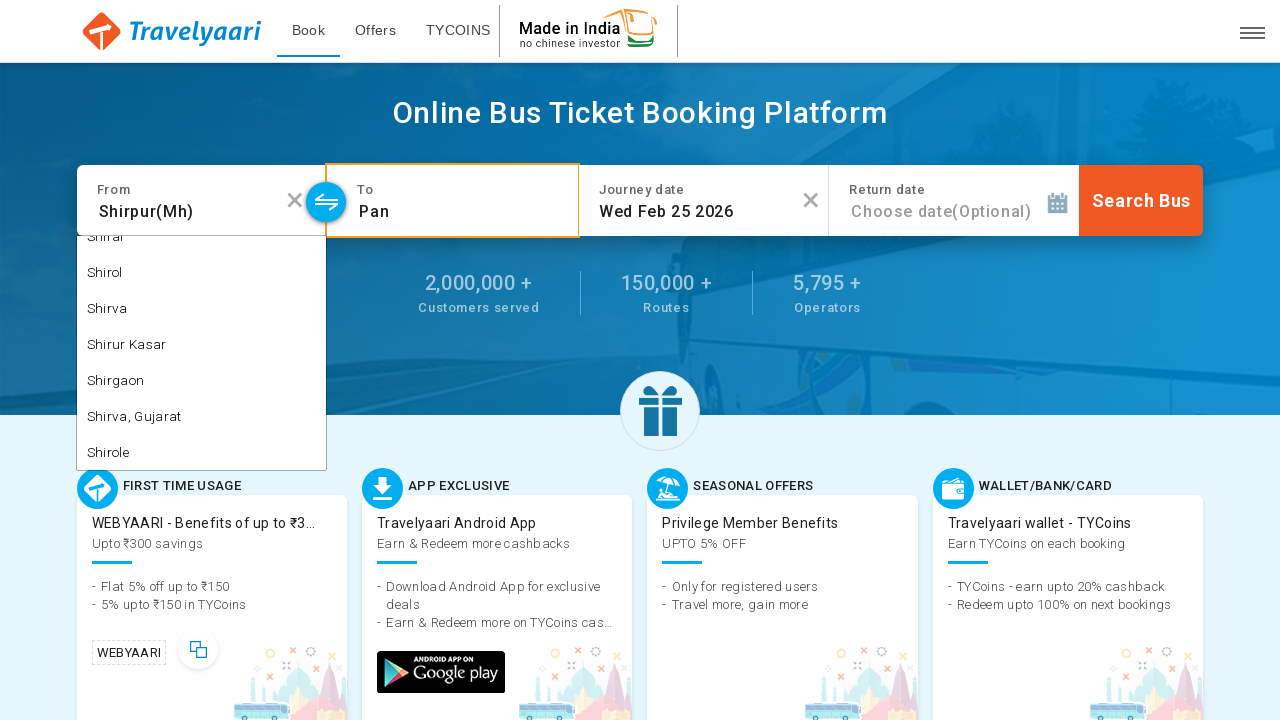

Waited 2 seconds for destination city autocomplete suggestions to load
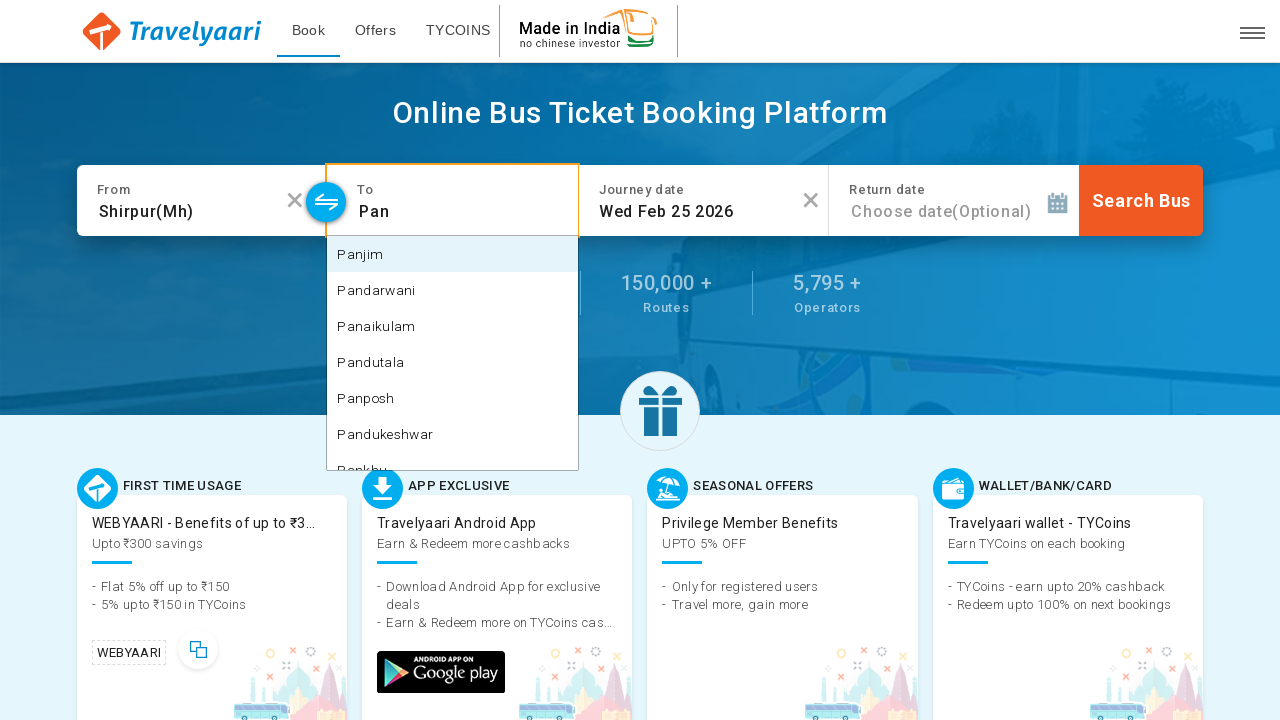

Pressed ArrowDown to navigate destination city autocomplete suggestions on #to-city
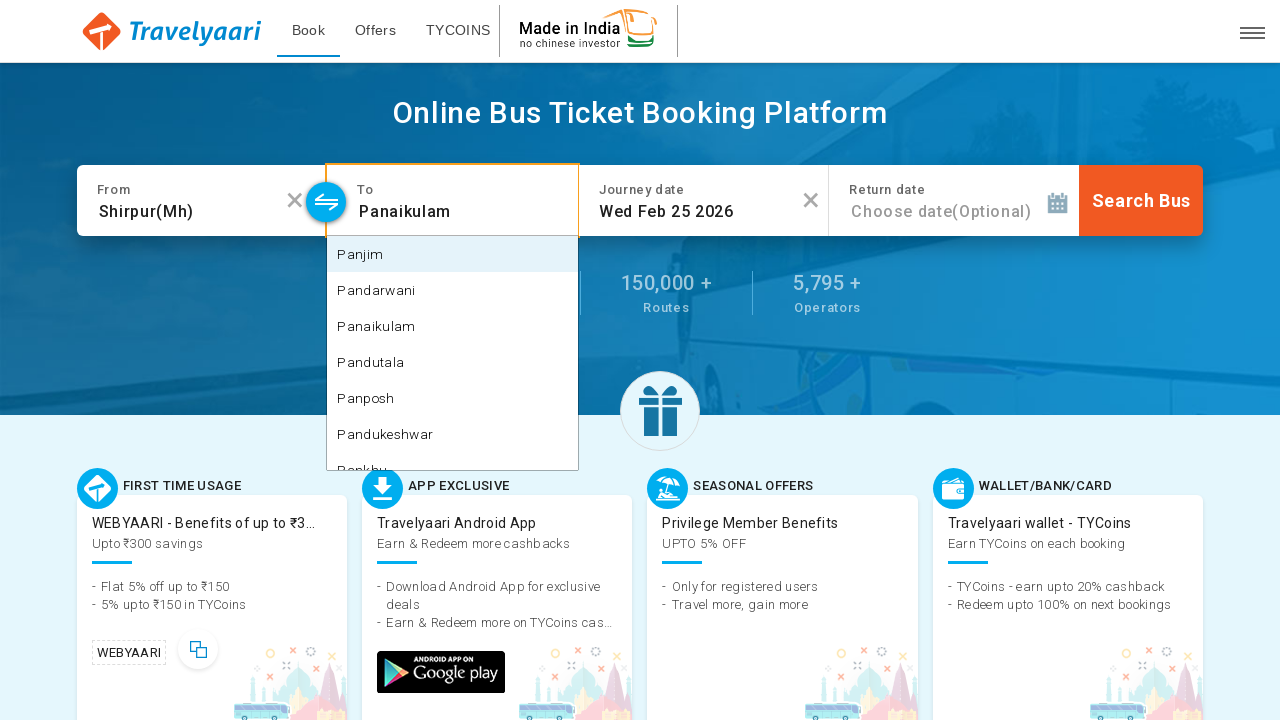

Evaluated current value of destination city field
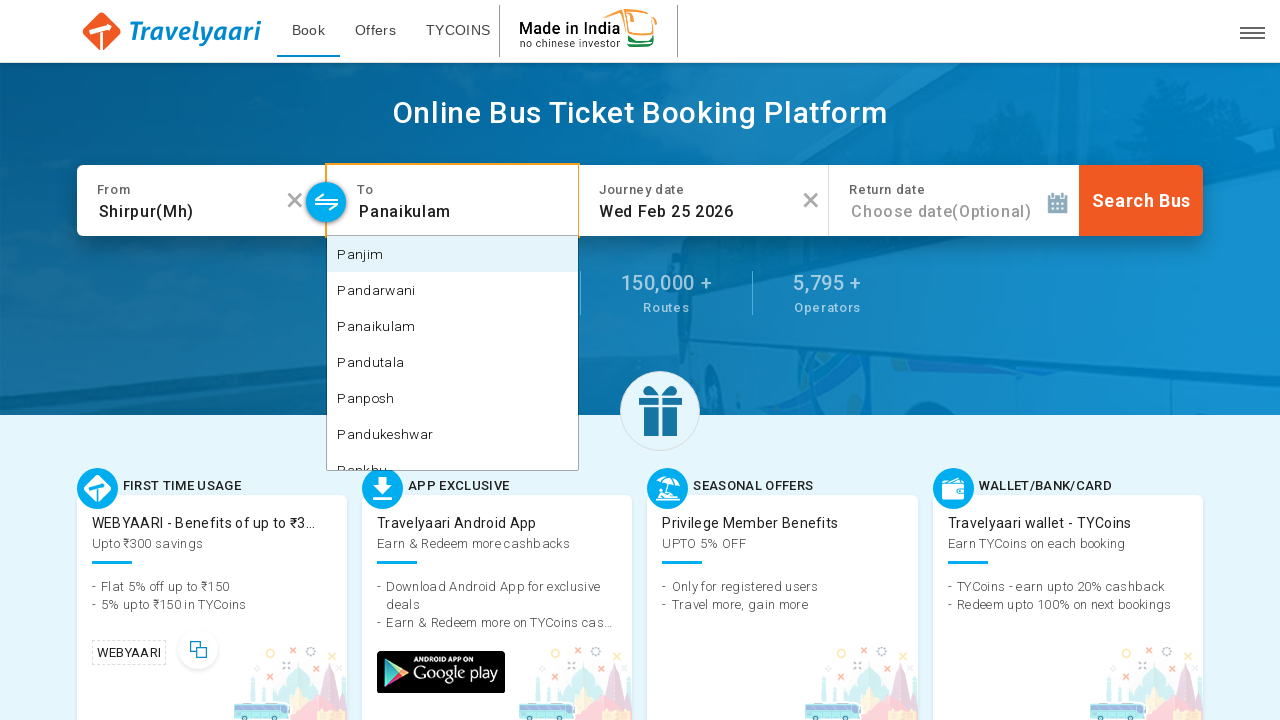

Pressed ArrowDown to navigate destination city autocomplete suggestions on #to-city
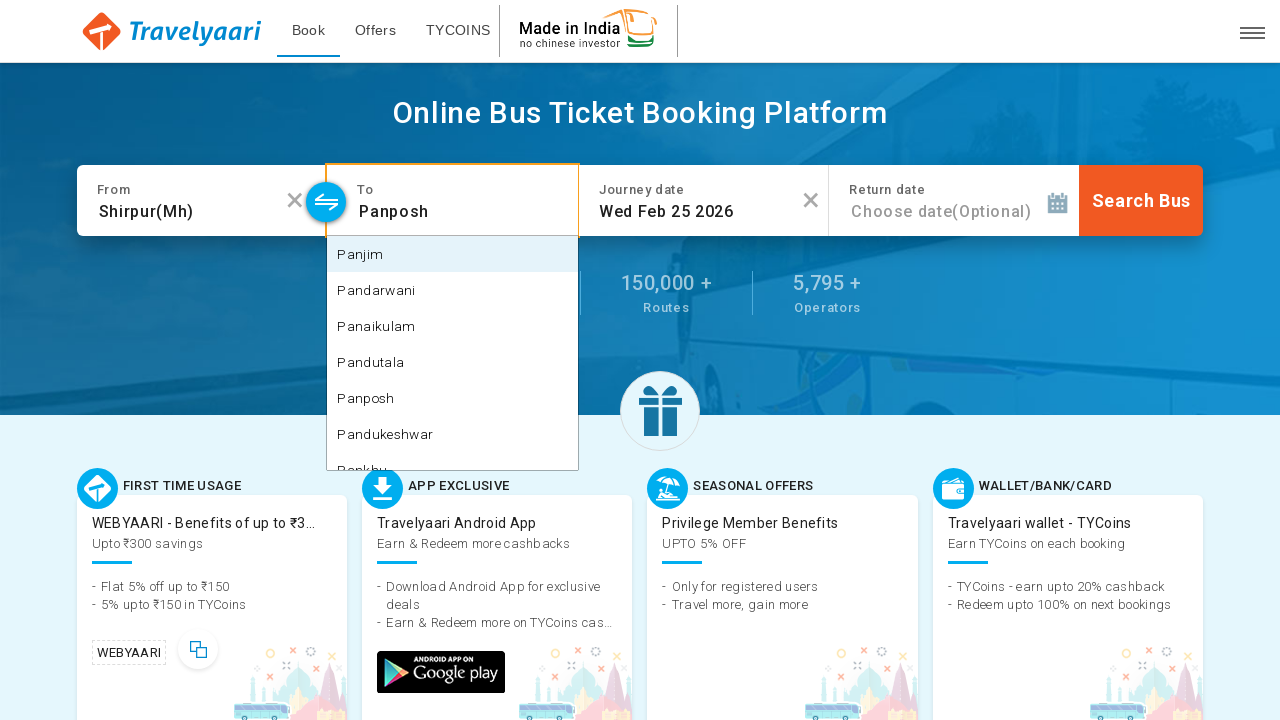

Evaluated current value of destination city field
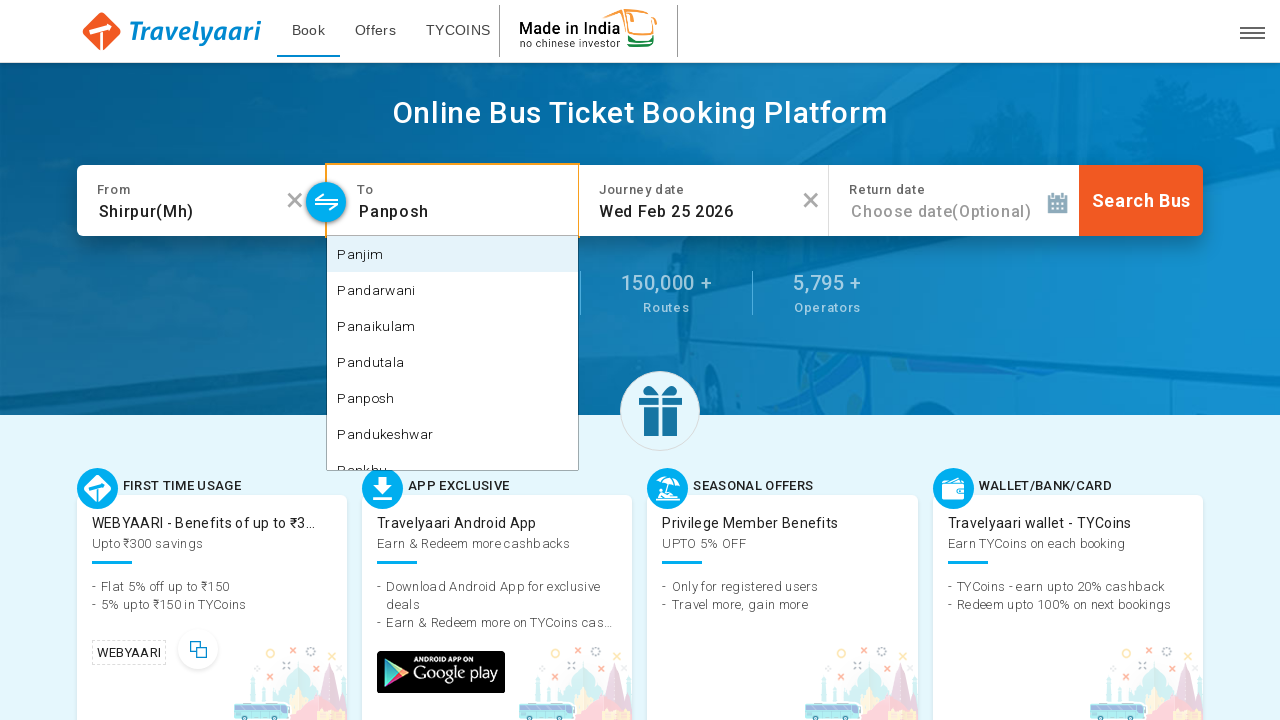

Pressed ArrowDown to navigate destination city autocomplete suggestions on #to-city
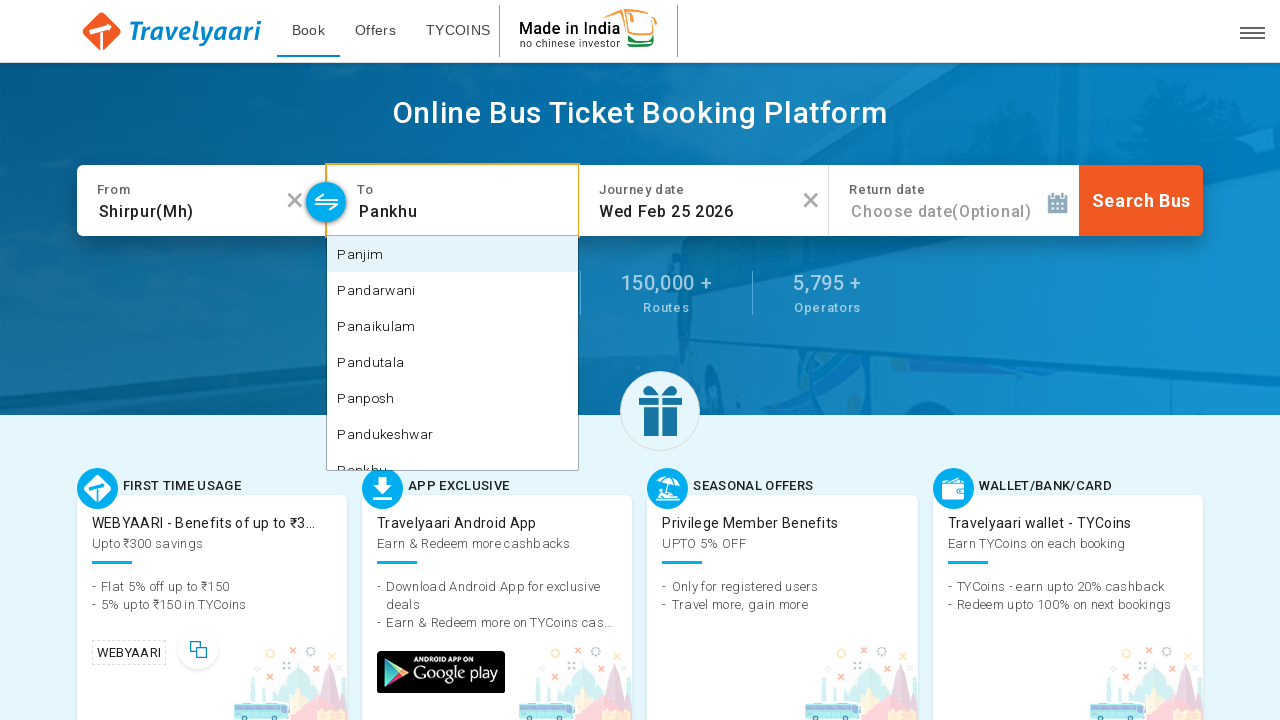

Evaluated current value of destination city field
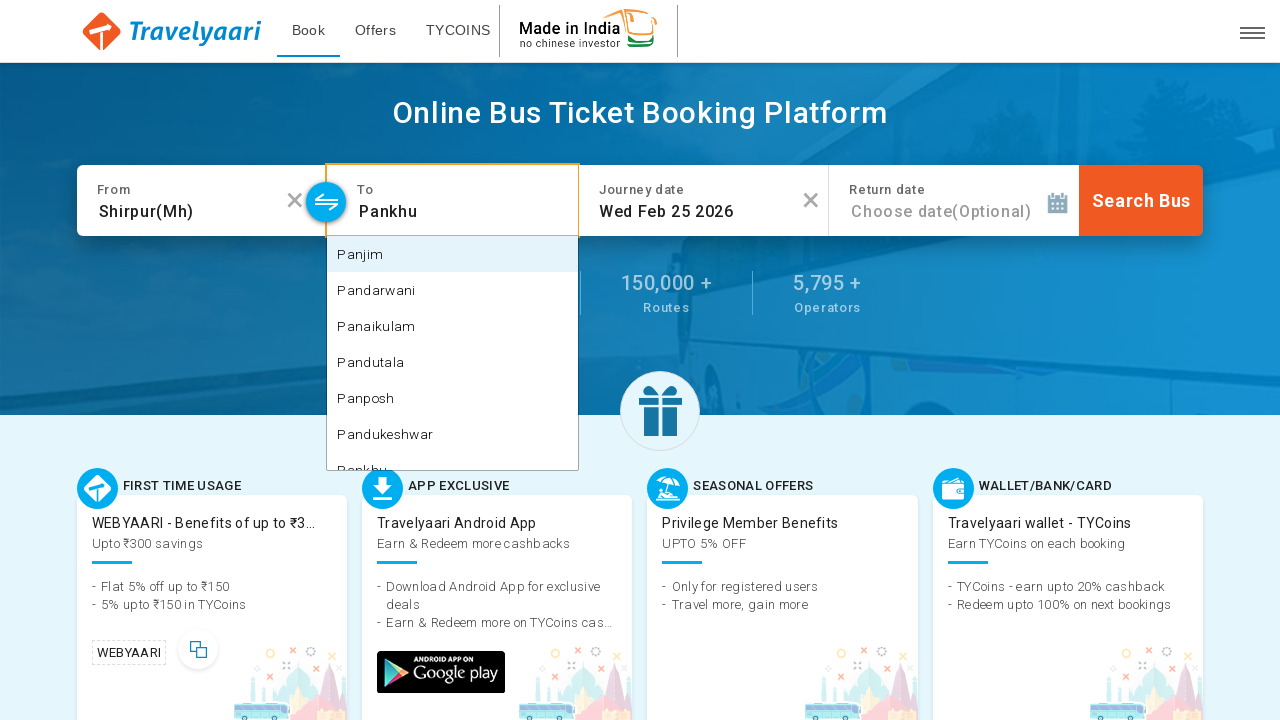

Pressed ArrowDown to navigate destination city autocomplete suggestions on #to-city
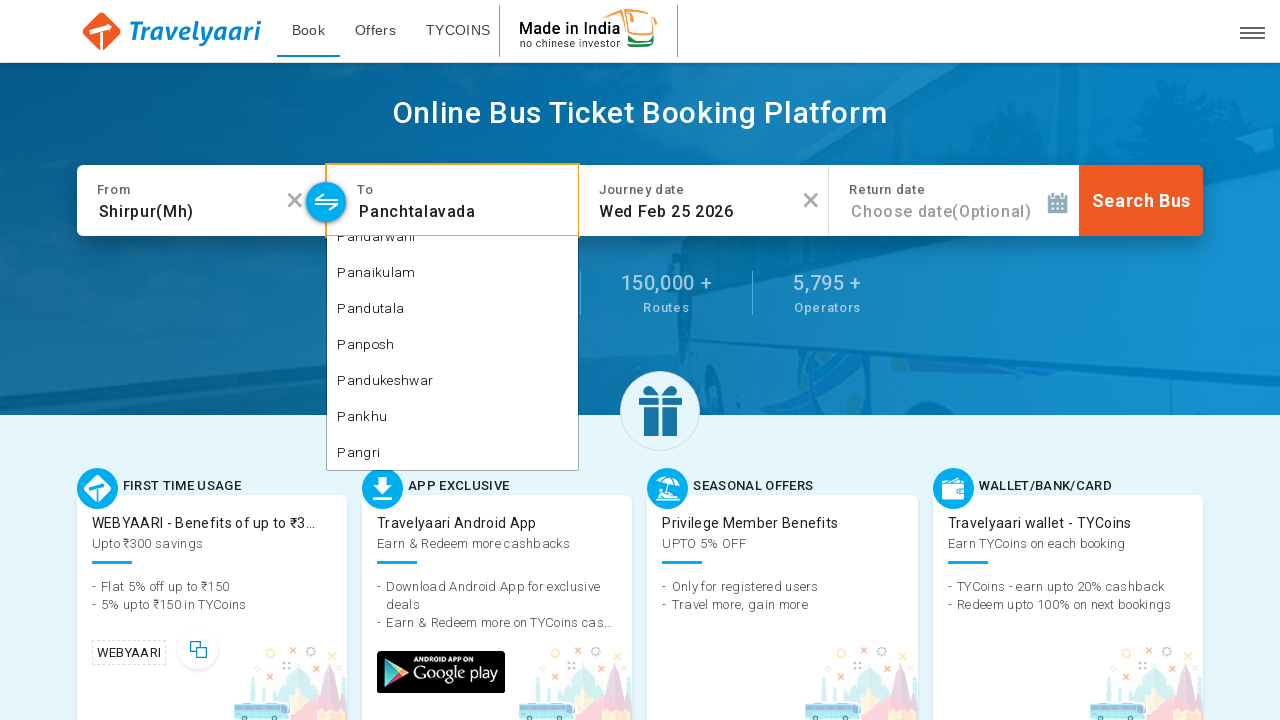

Evaluated current value of destination city field
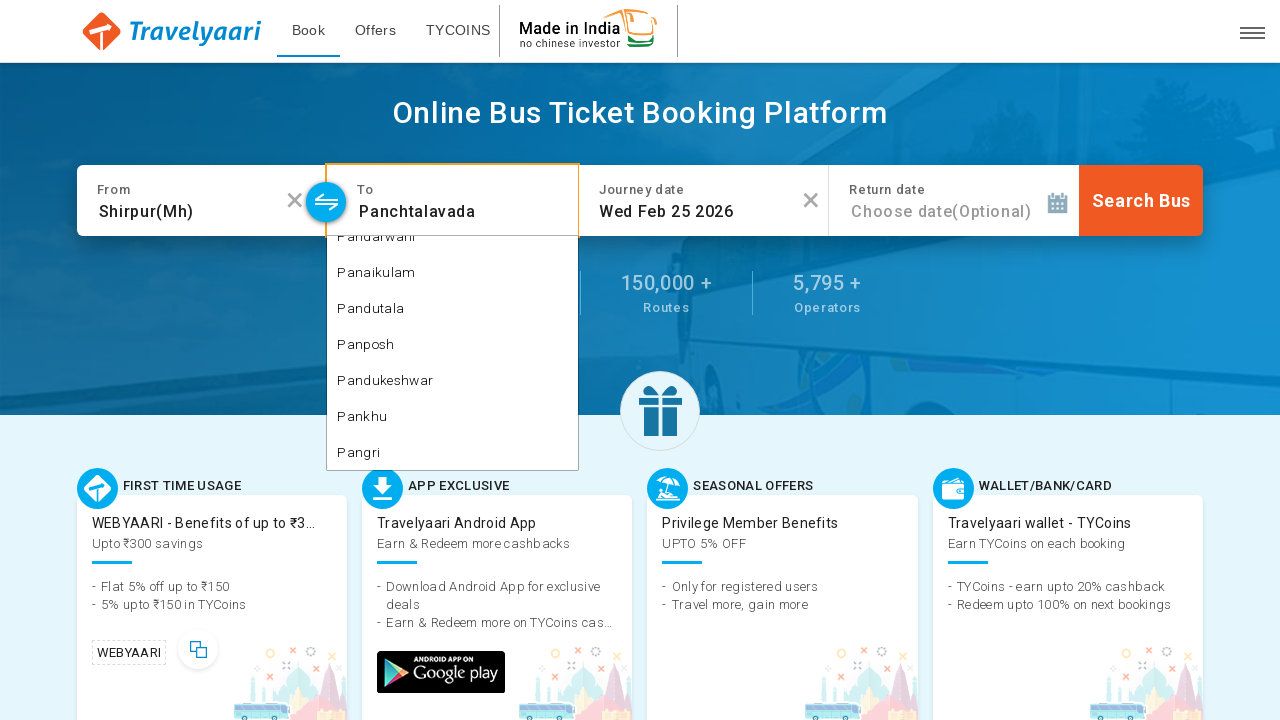

Pressed ArrowDown to navigate destination city autocomplete suggestions on #to-city
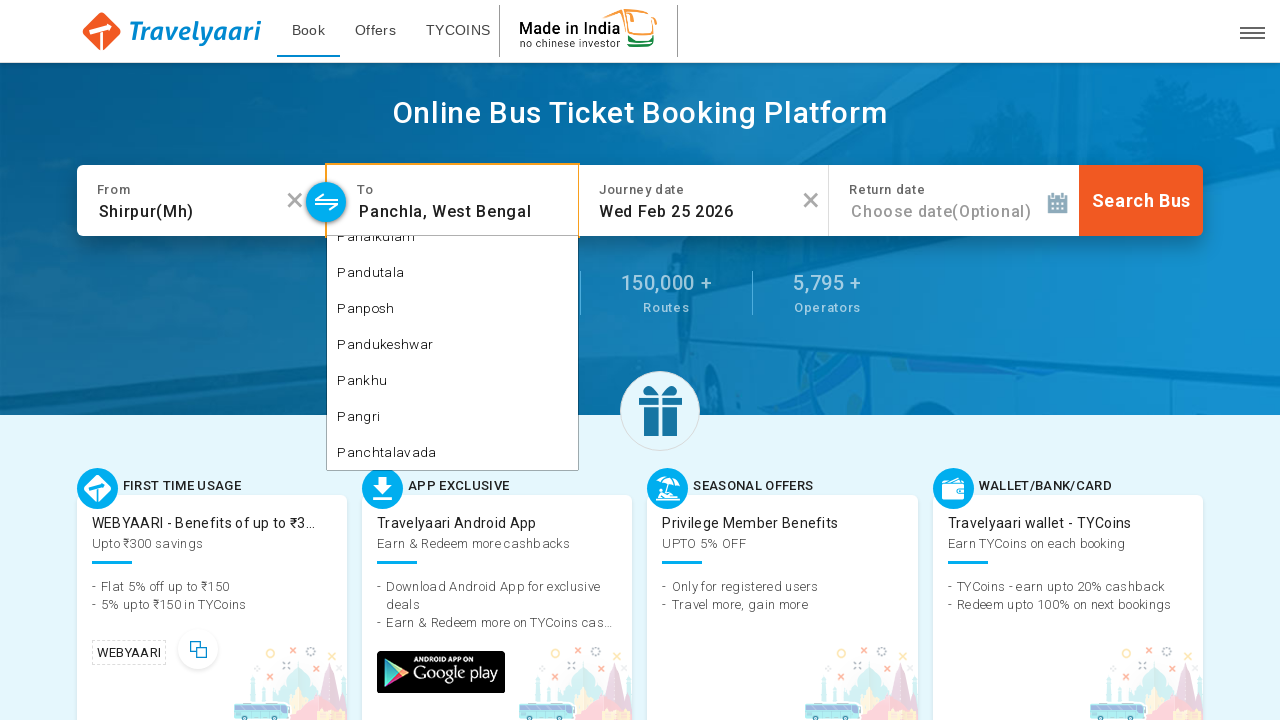

Evaluated current value of destination city field
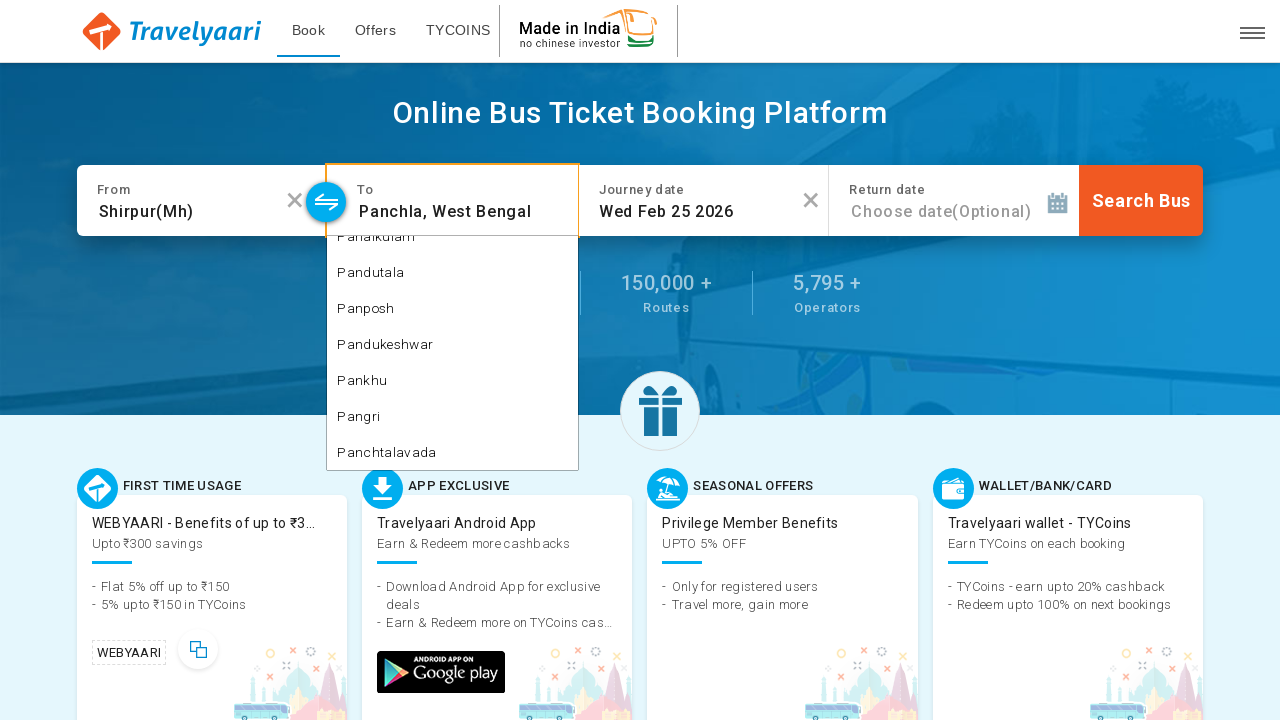

Pressed ArrowDown to navigate destination city autocomplete suggestions on #to-city
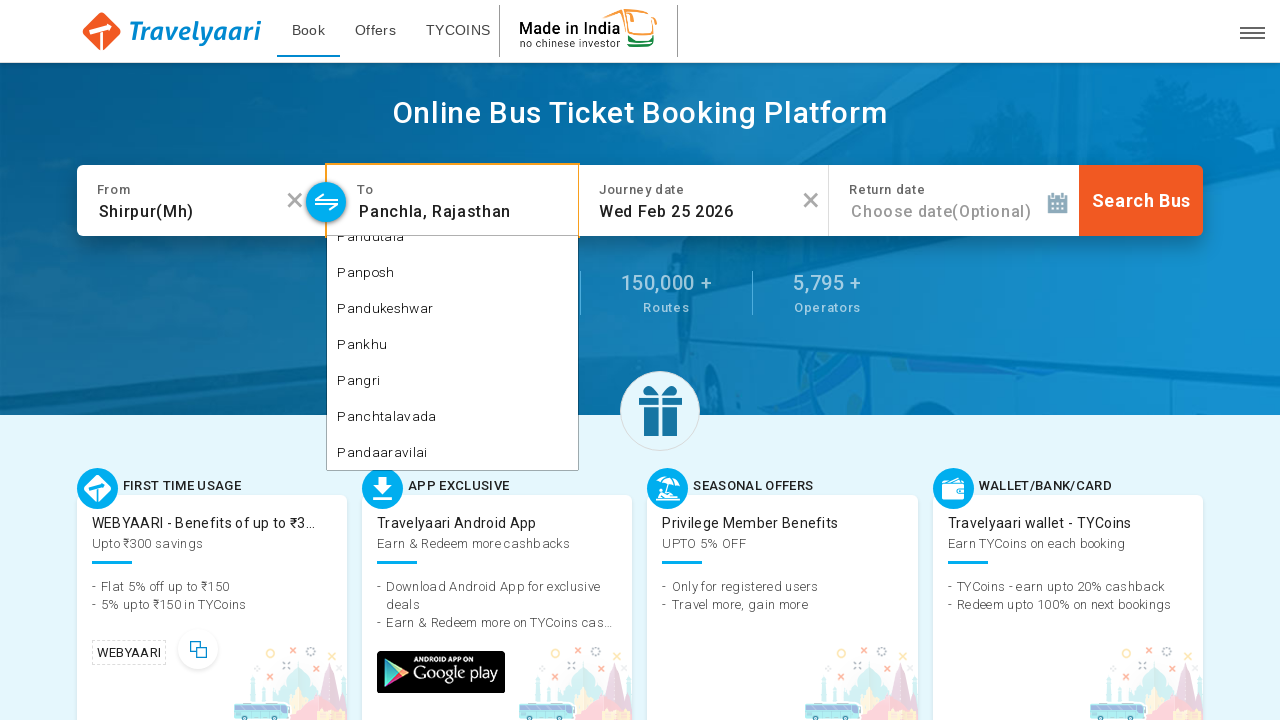

Evaluated current value of destination city field
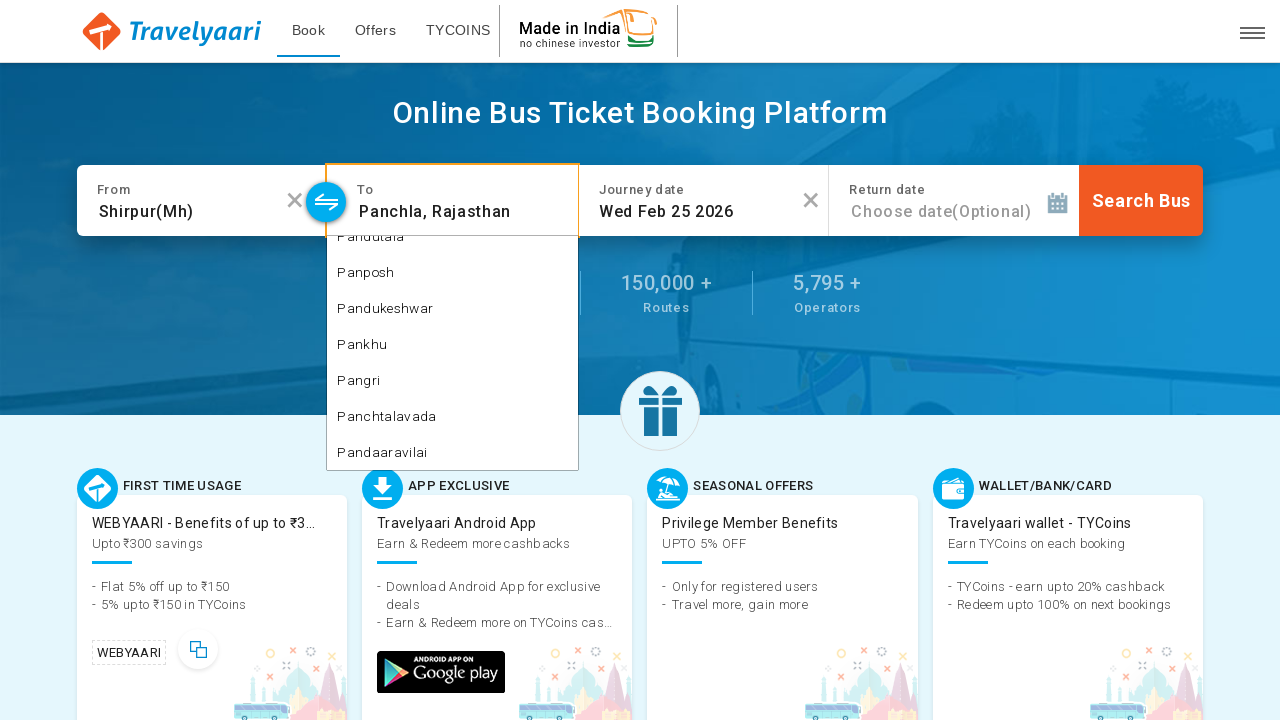

Pressed ArrowDown to navigate destination city autocomplete suggestions on #to-city
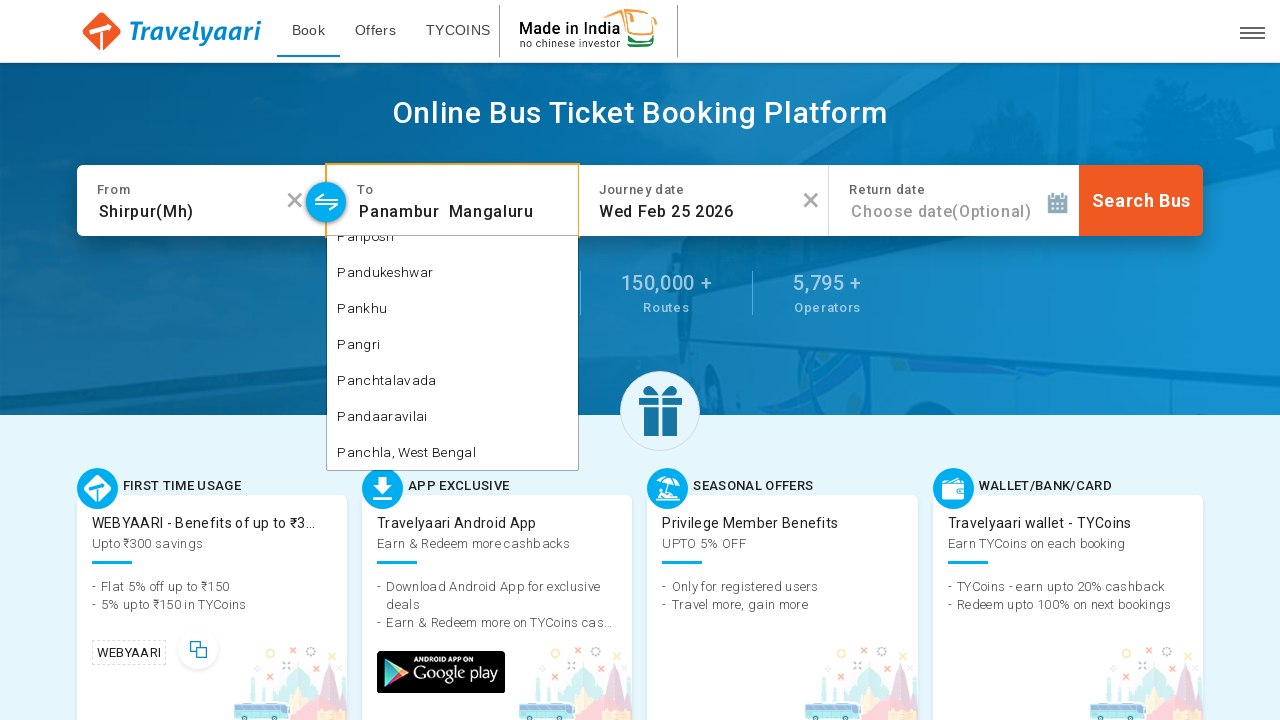

Evaluated current value of destination city field
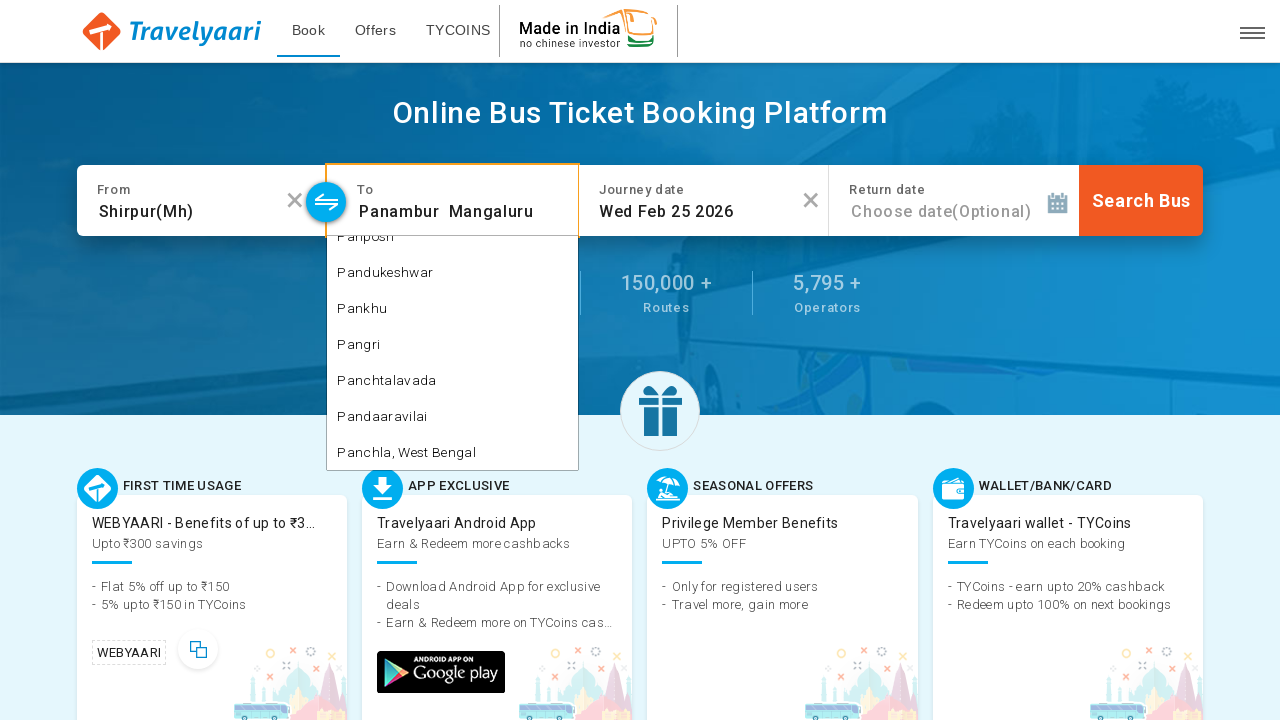

Pressed ArrowDown to navigate destination city autocomplete suggestions on #to-city
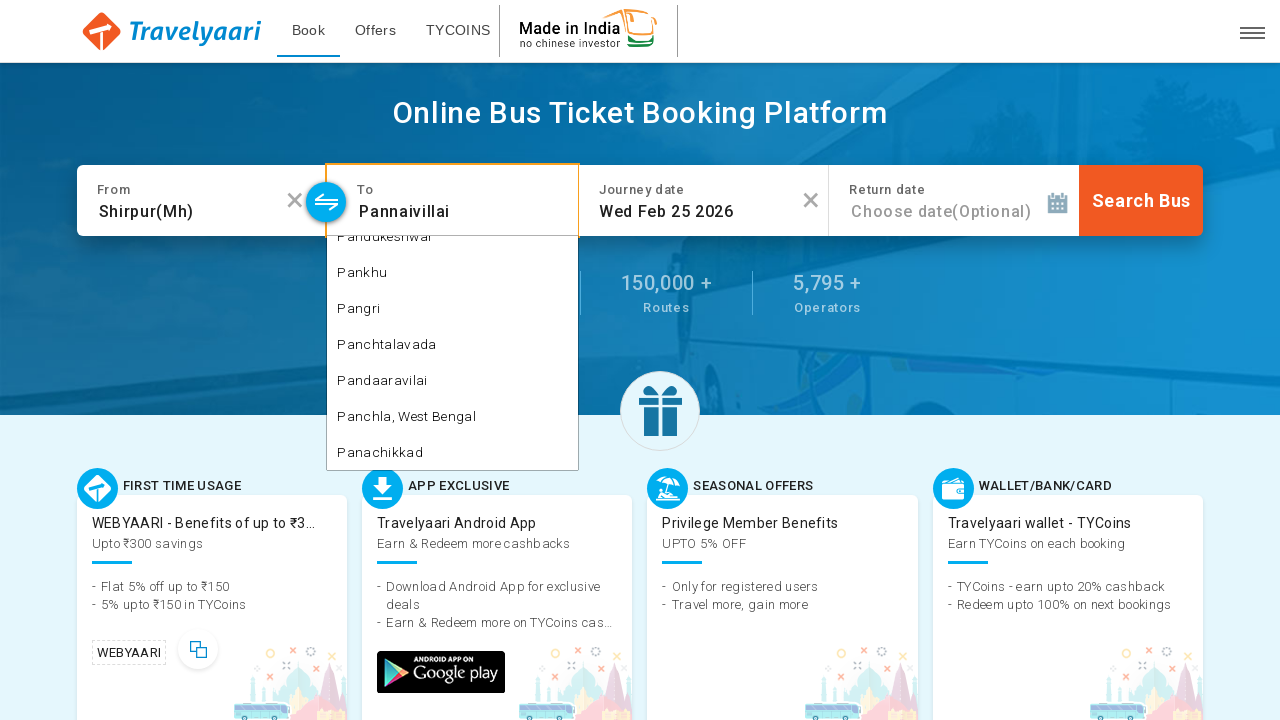

Evaluated current value of destination city field
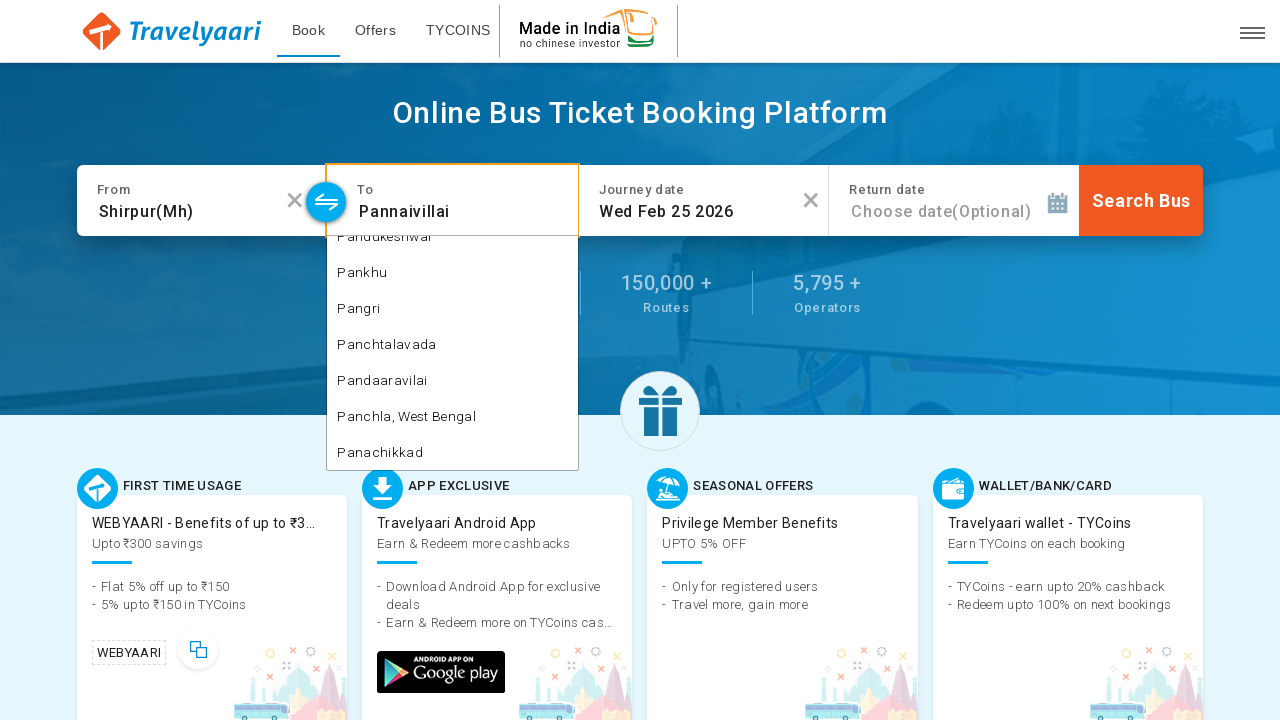

Pressed ArrowDown to navigate destination city autocomplete suggestions on #to-city
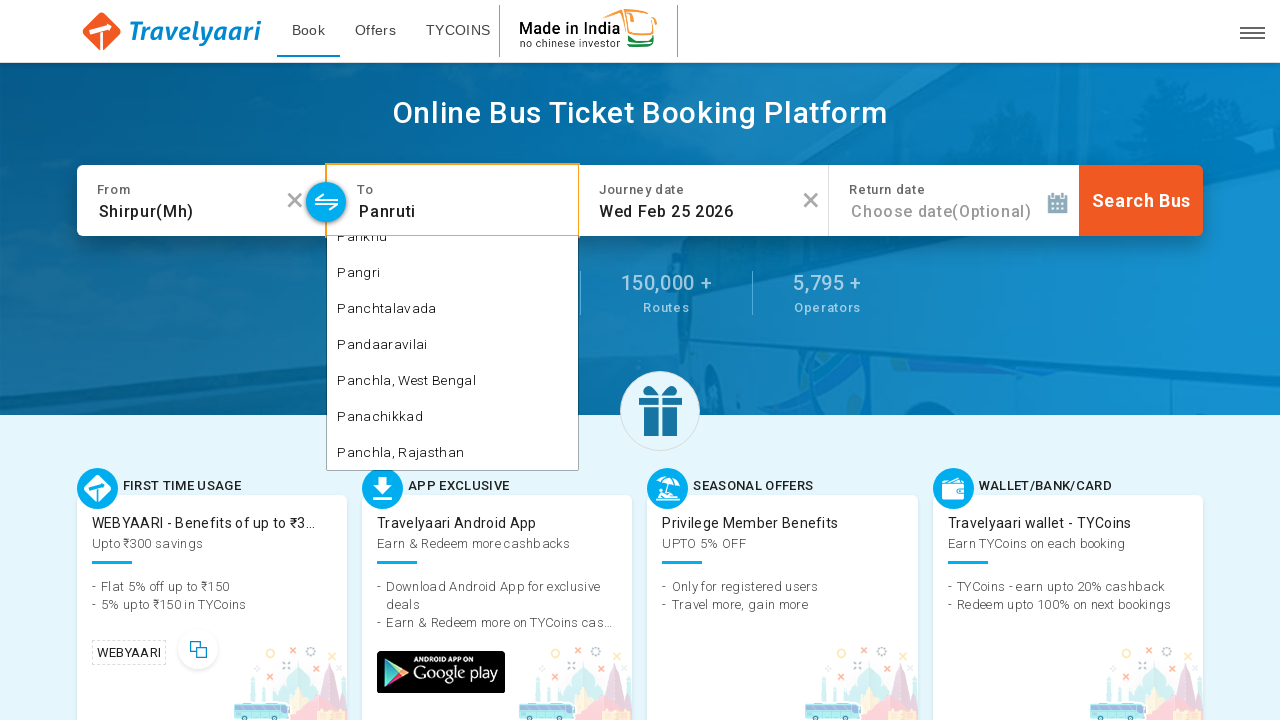

Evaluated current value of destination city field
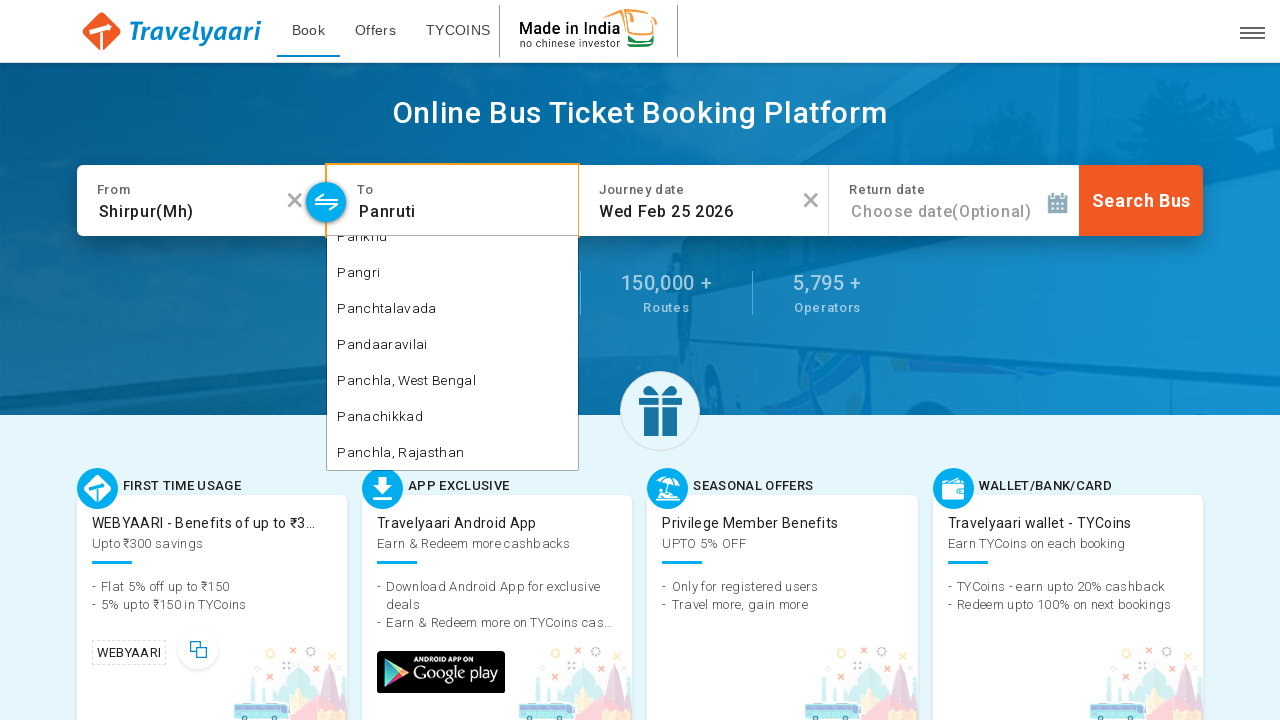

Pressed ArrowDown to navigate destination city autocomplete suggestions on #to-city
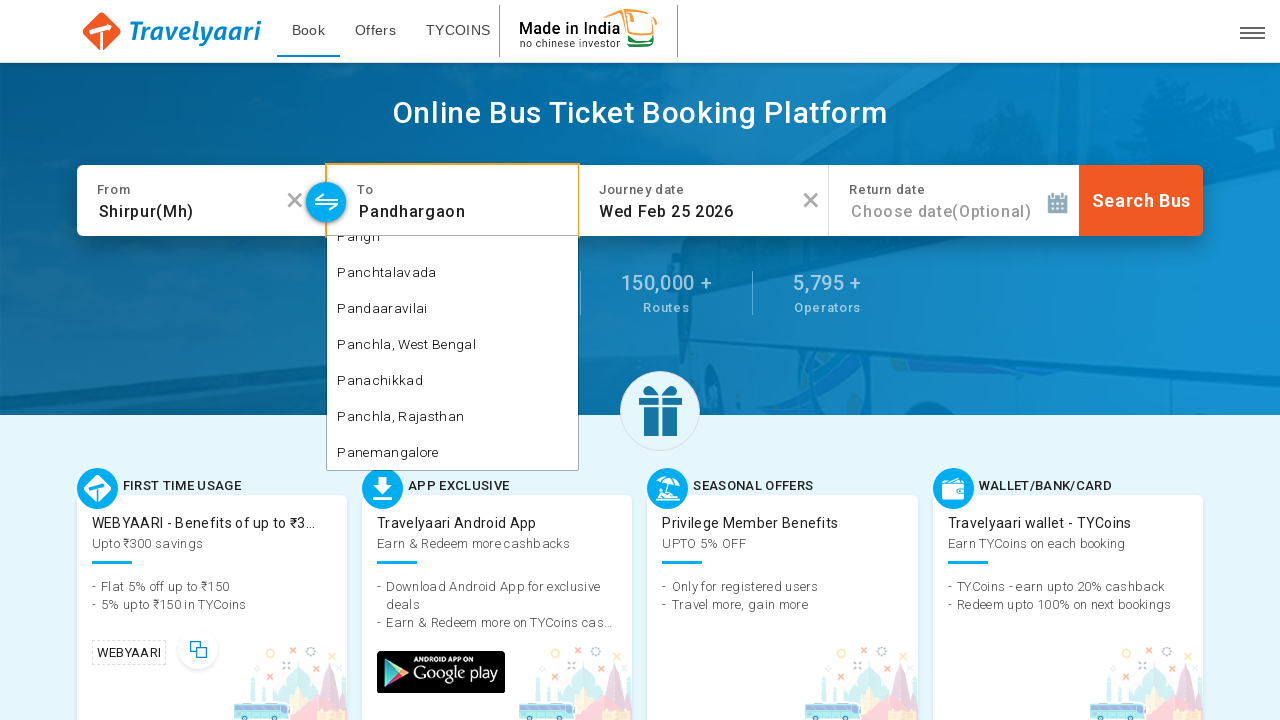

Evaluated current value of destination city field
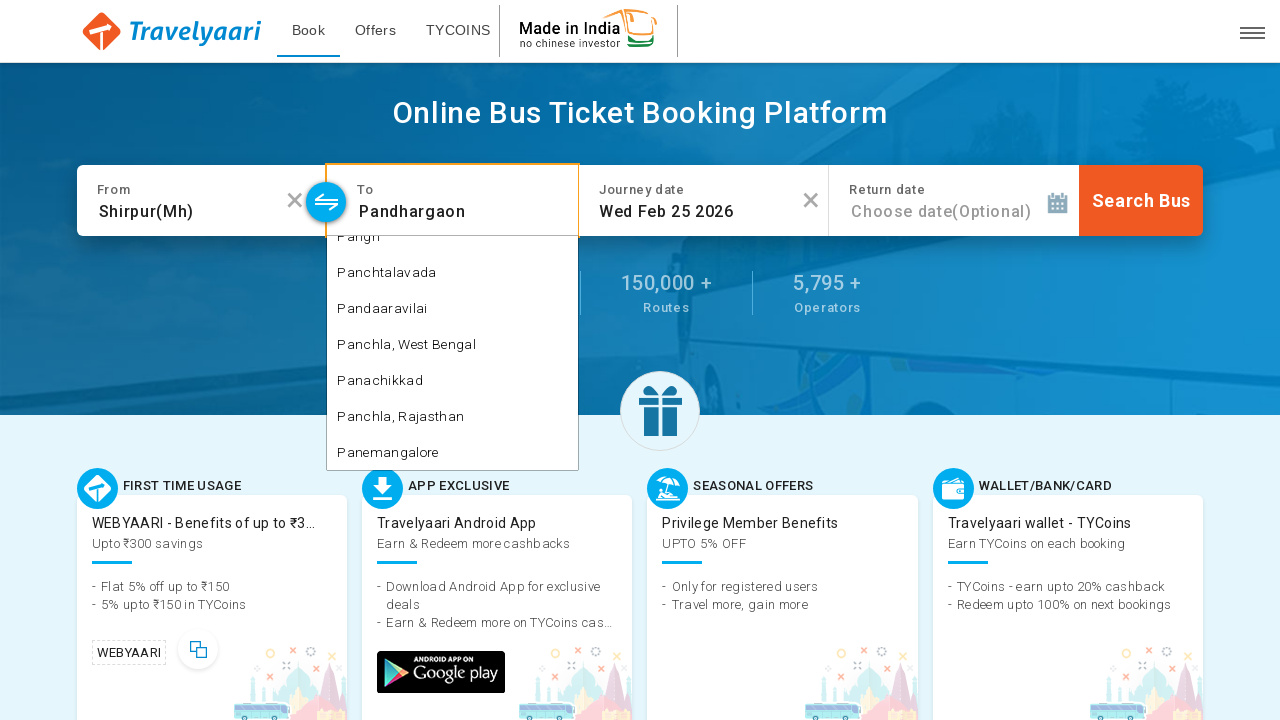

Pressed Tab to move from destination city field on #to-city
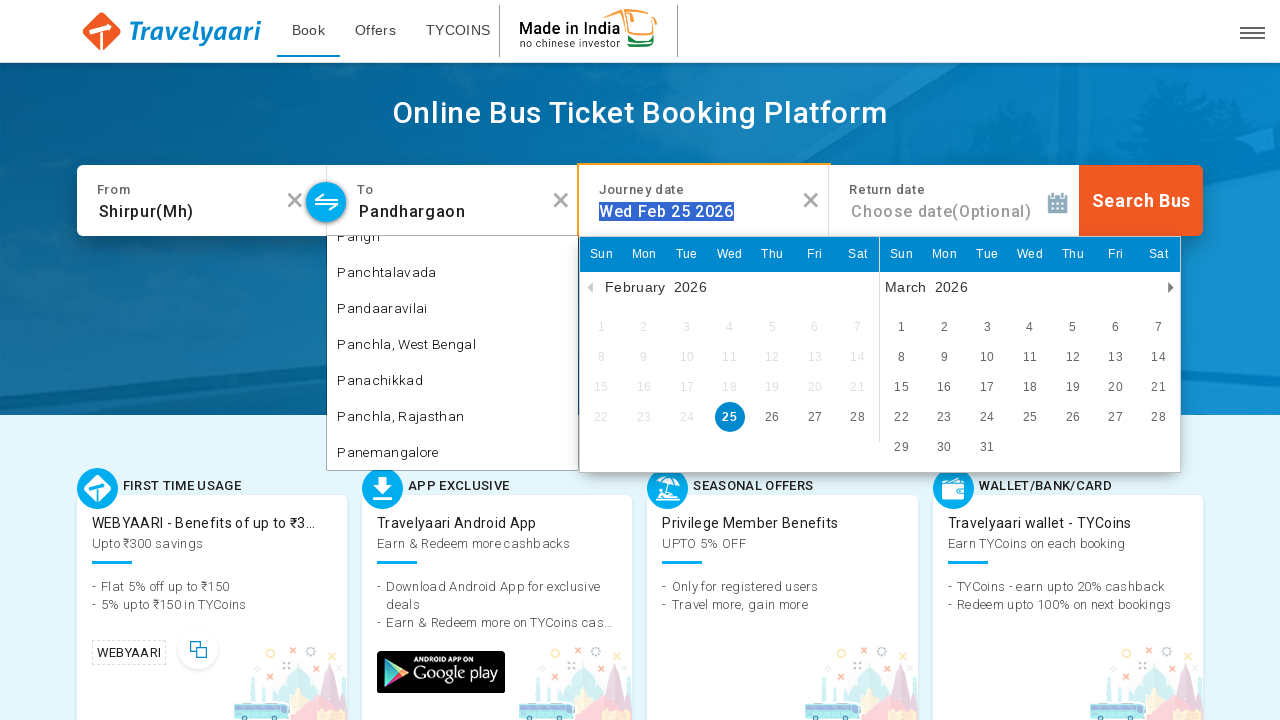

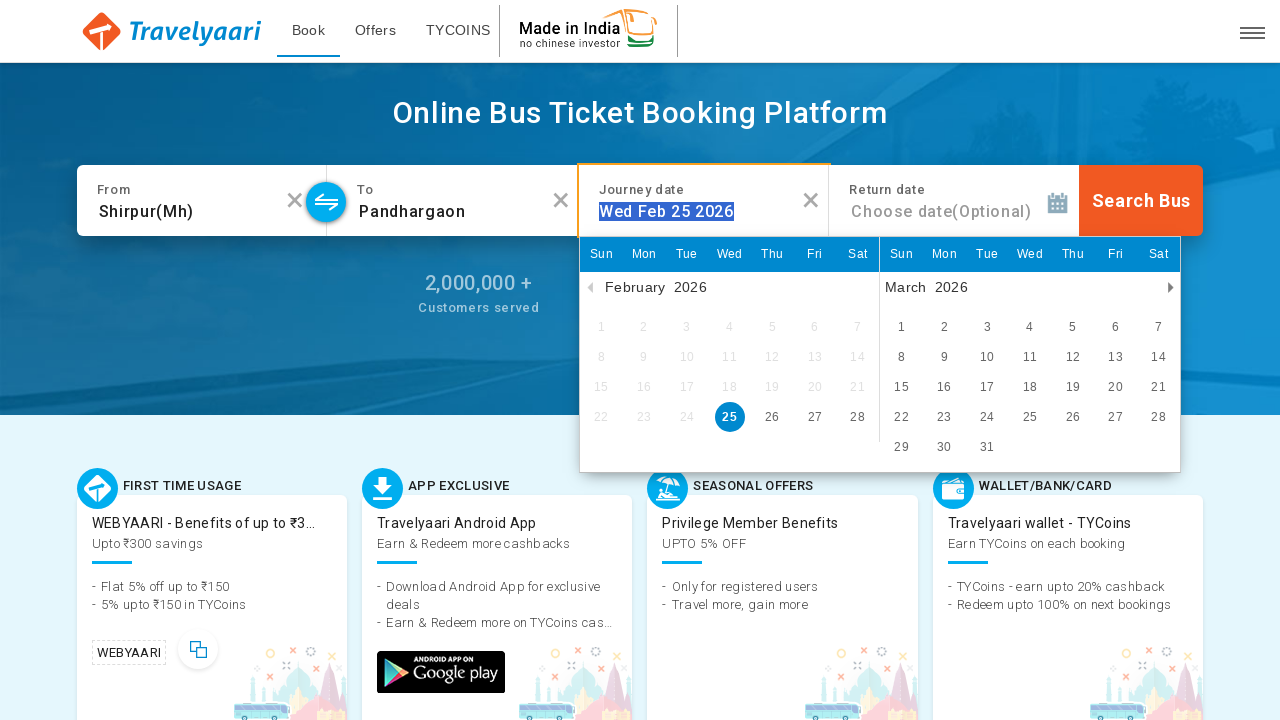